Tests pagination functionality on a Datawrapper data table by clicking through multiple pages to verify navigation works correctly

Starting URL: https://datawrapper.dwcdn.net/en9ux/1/

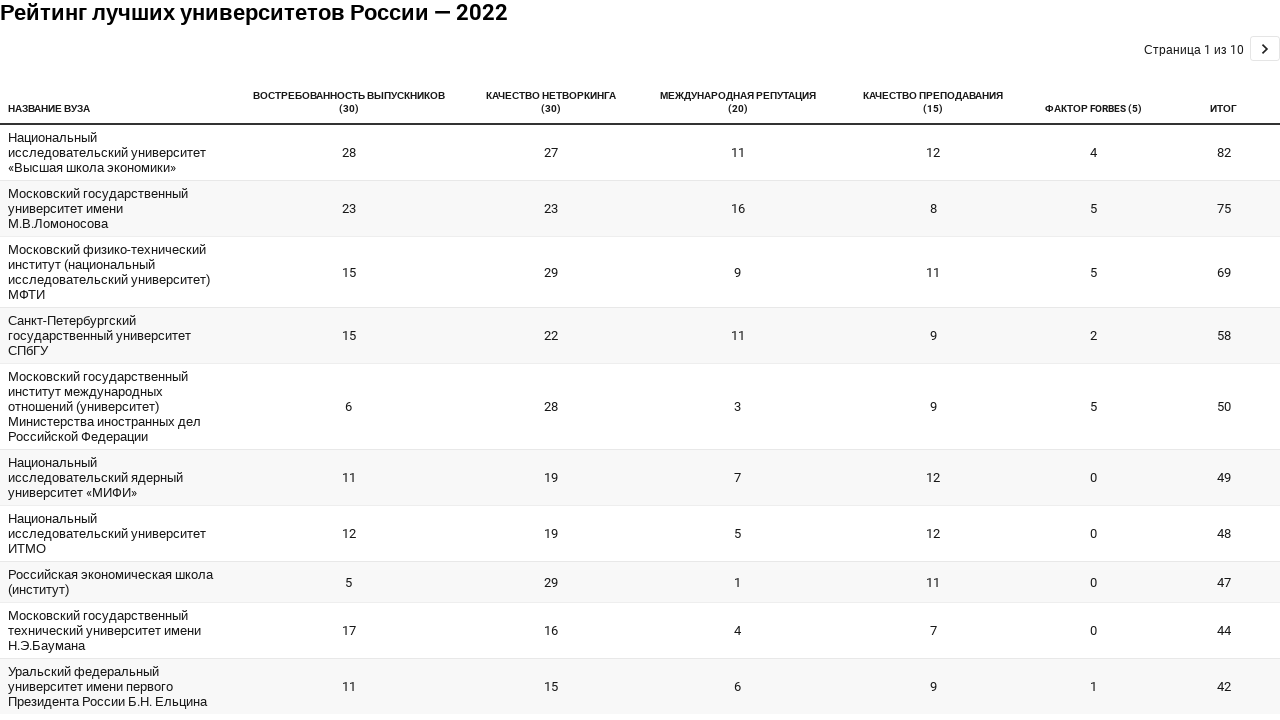

Initial data table loaded
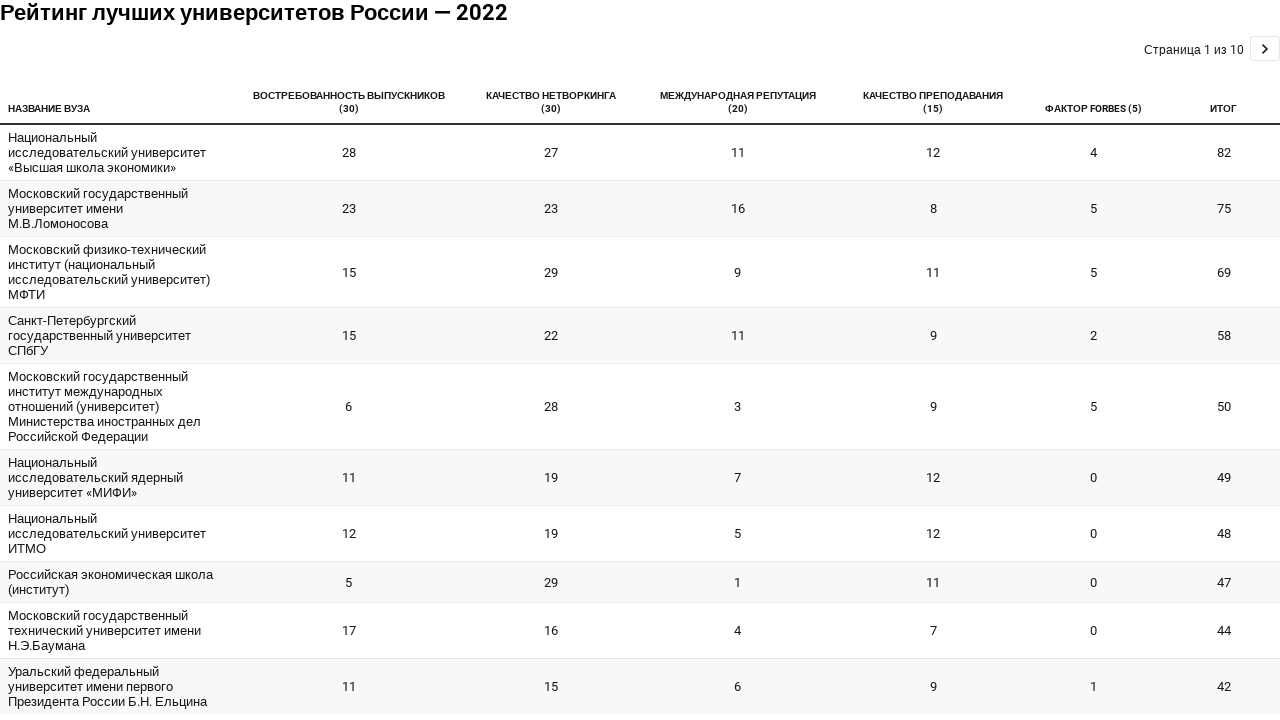

Waited for page stability before pagination
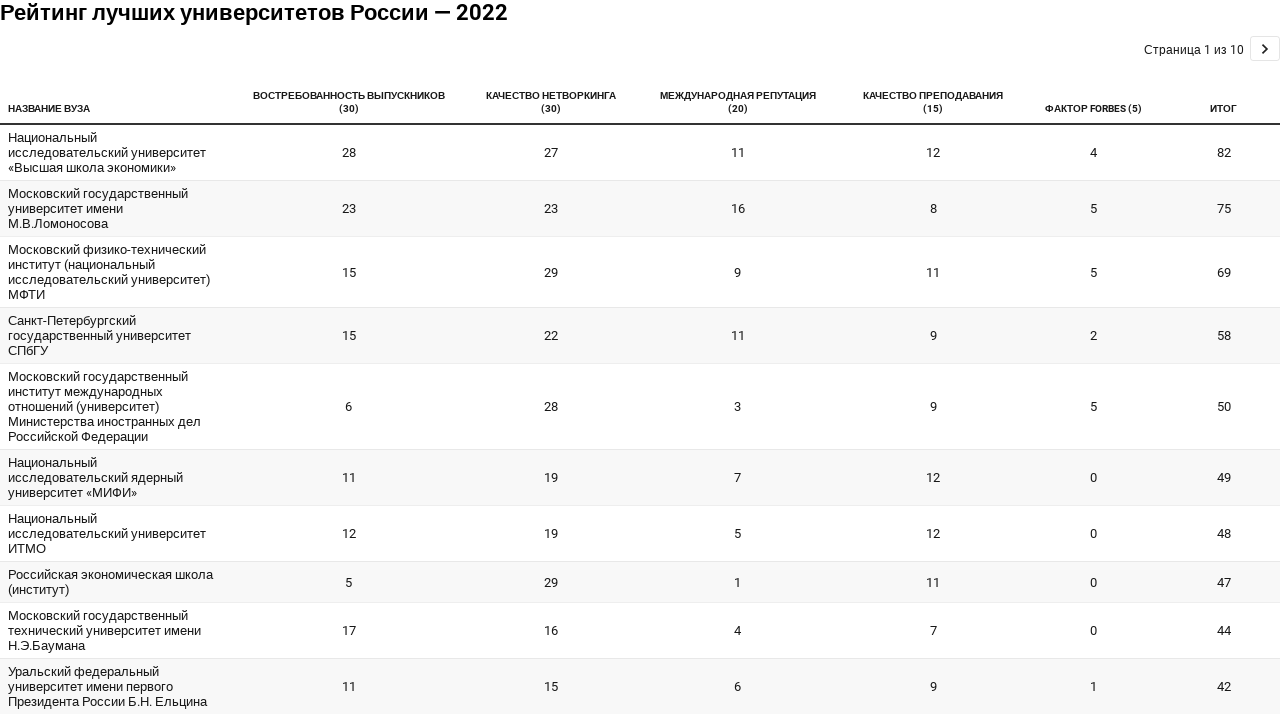

Clicked next page button (page 2) at (1265, 48) on .next.svelte-1ya2siw
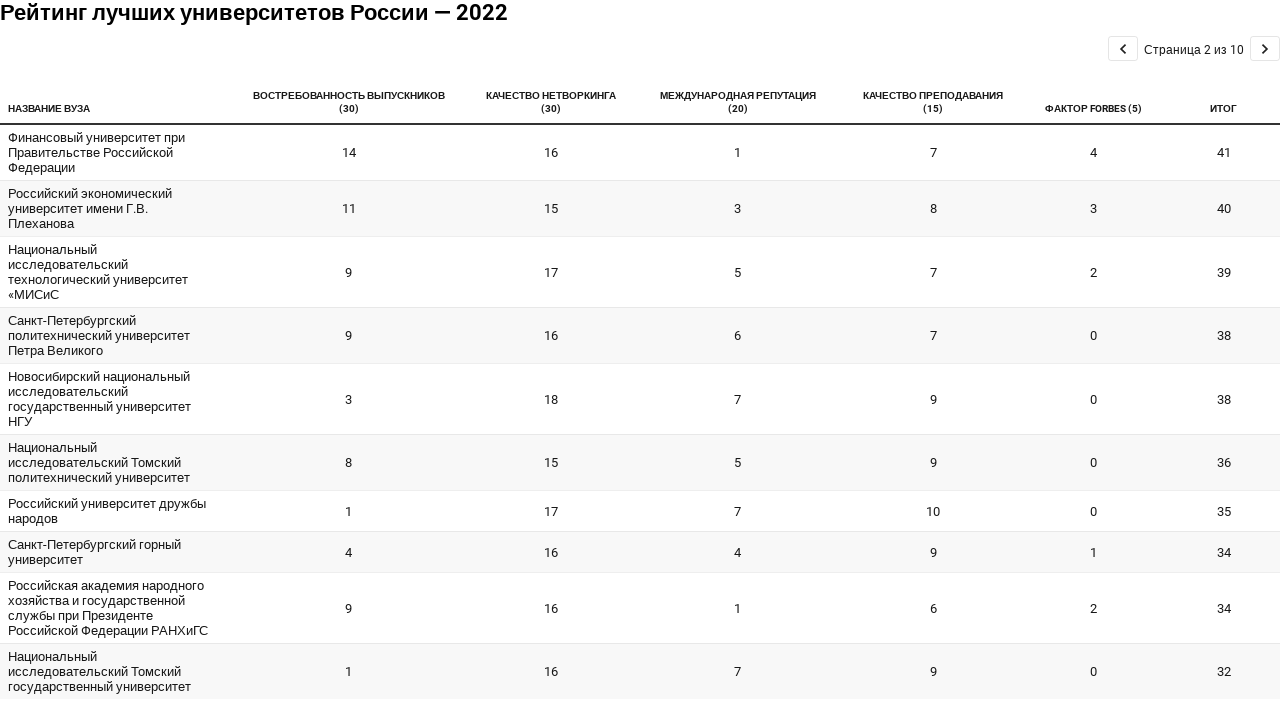

Table content updated on new page
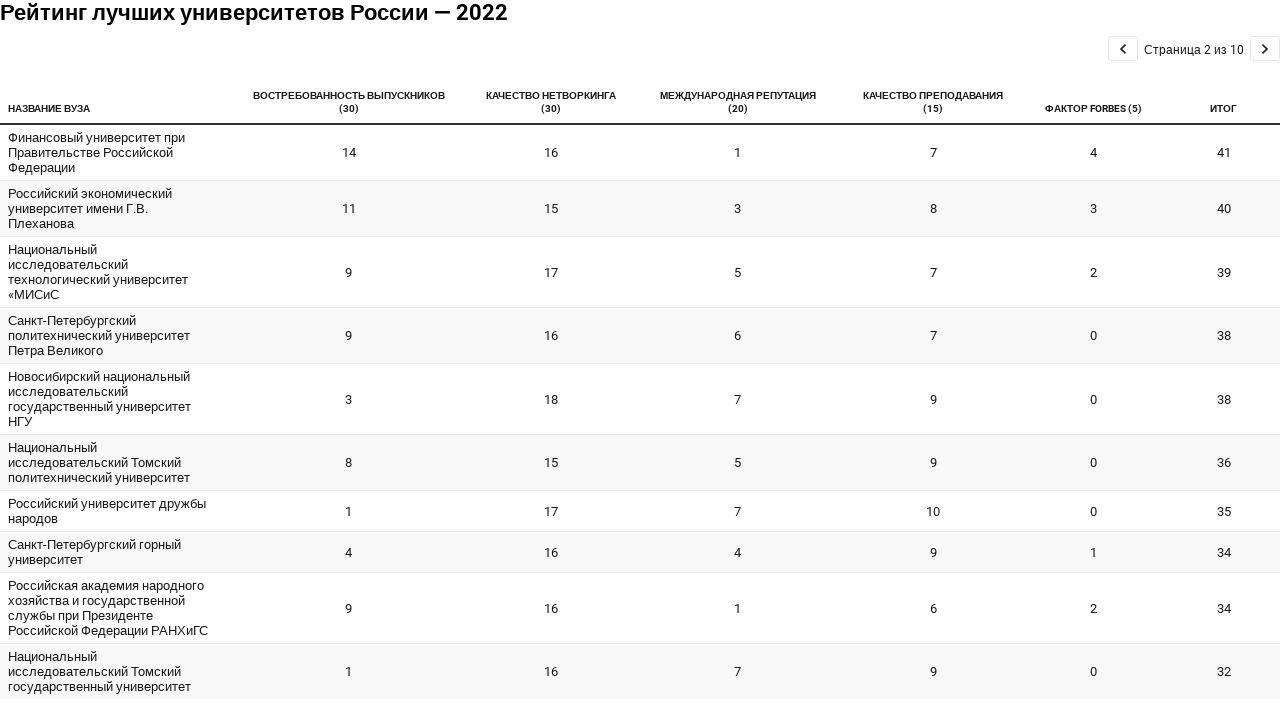

Waited for page content to stabilize
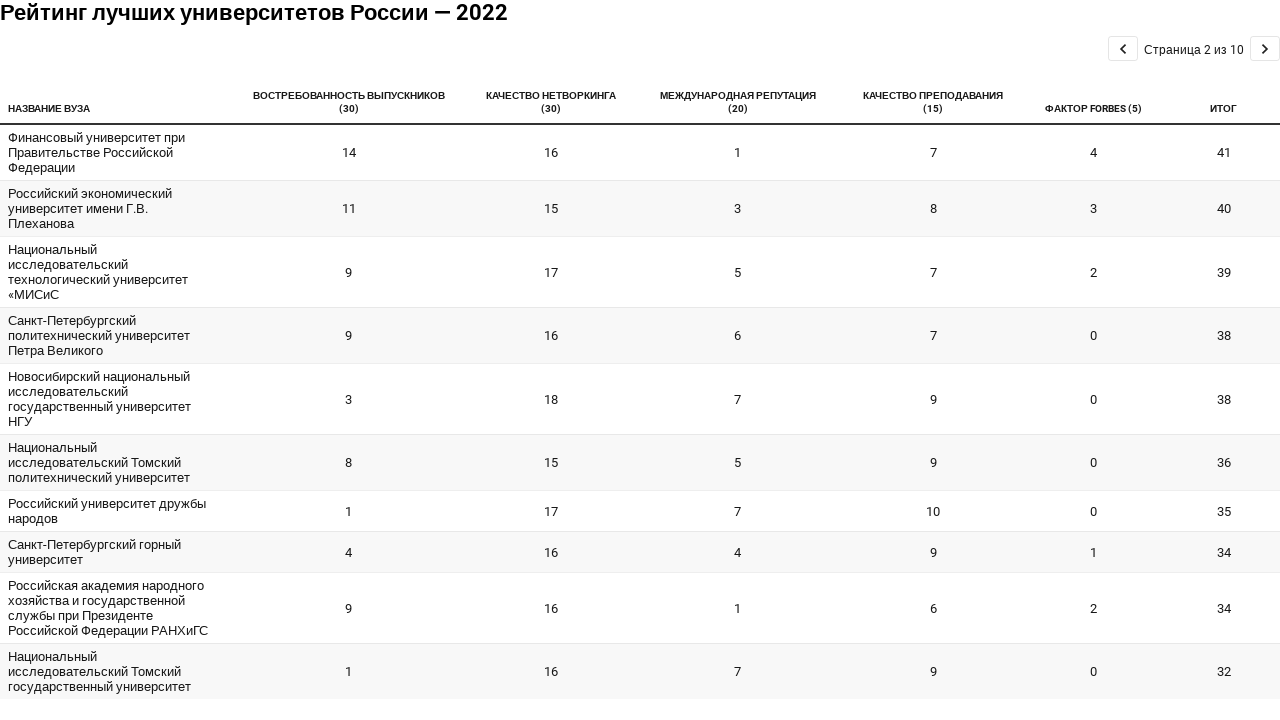

Waited for page stability before pagination
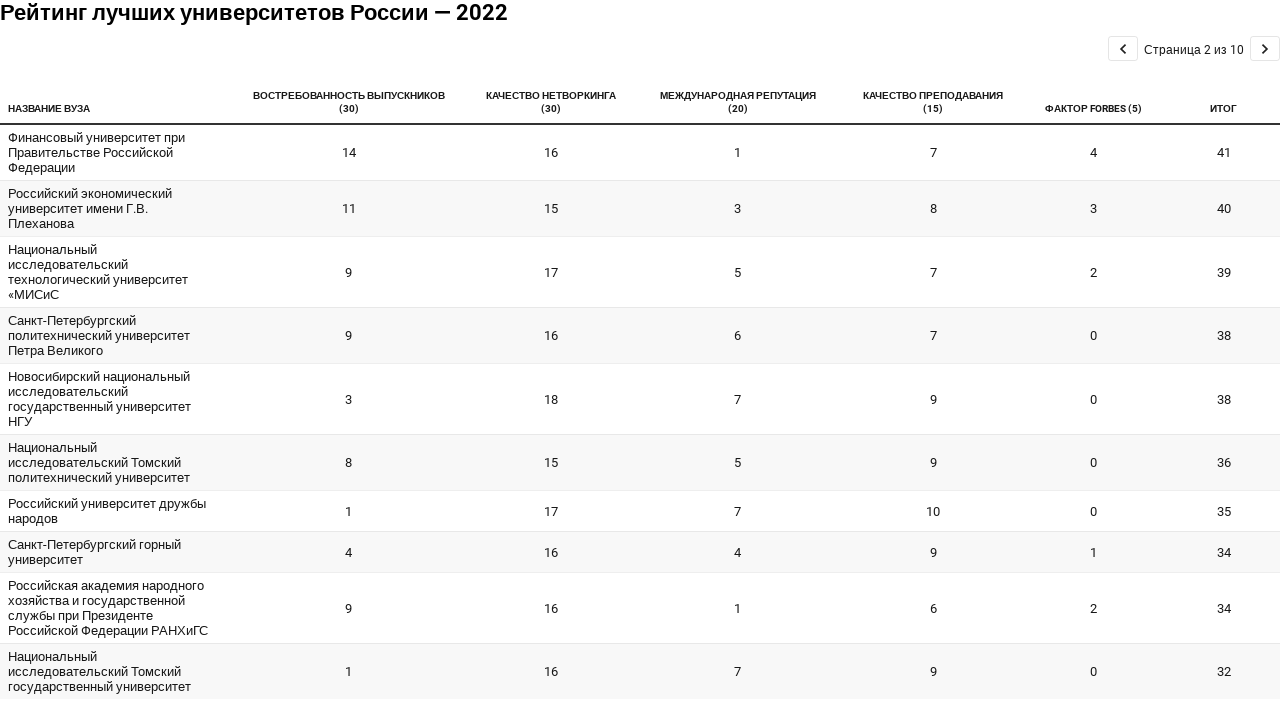

Clicked next page button (page 3) at (1265, 48) on .next.svelte-1ya2siw
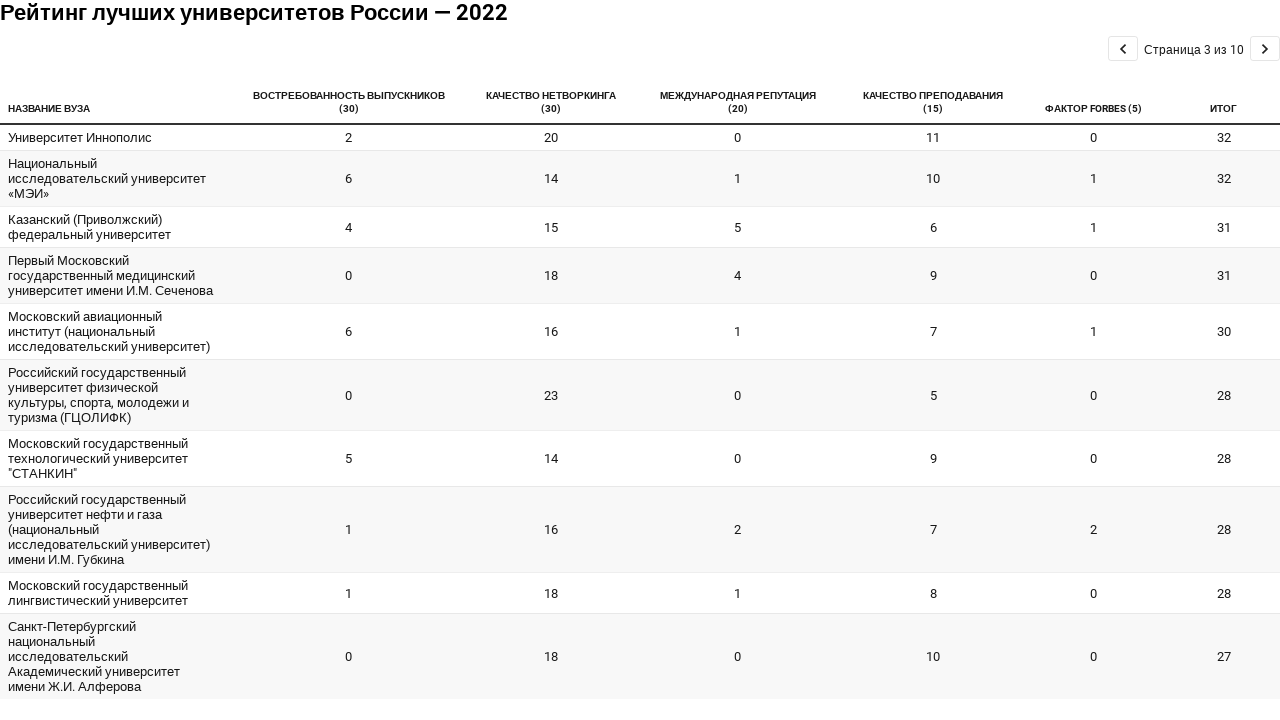

Table content updated on new page
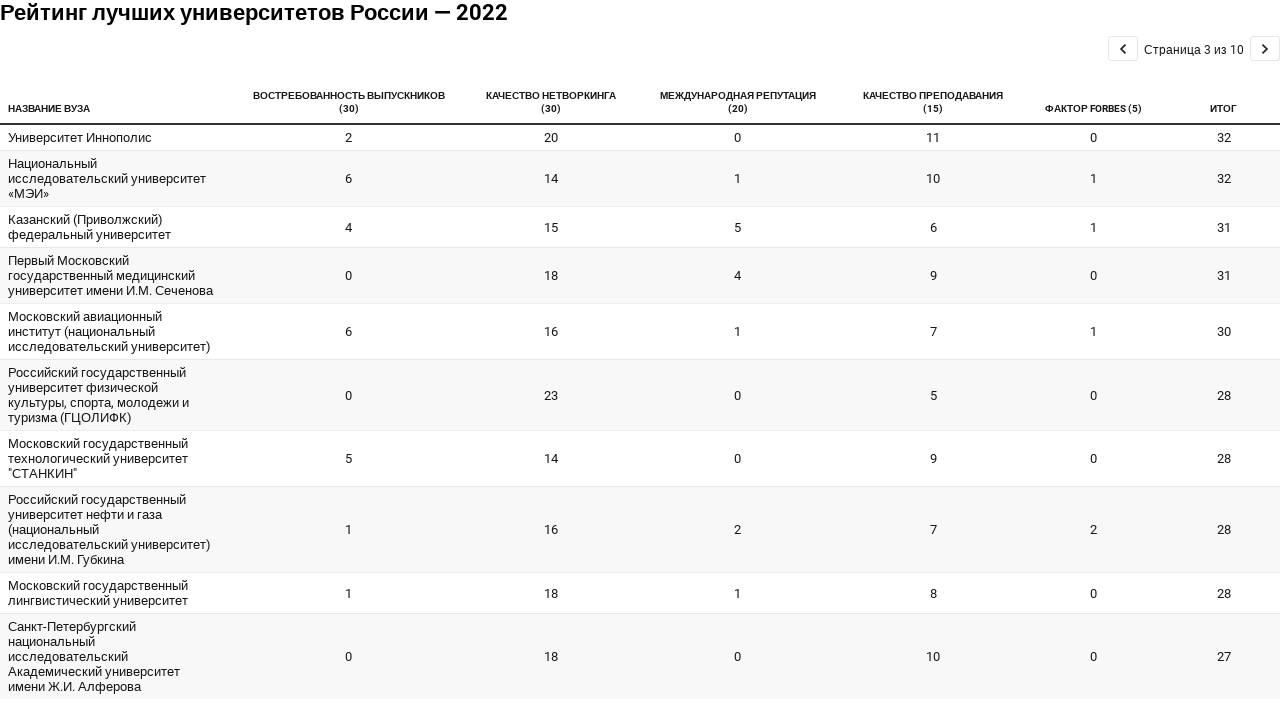

Waited for page content to stabilize
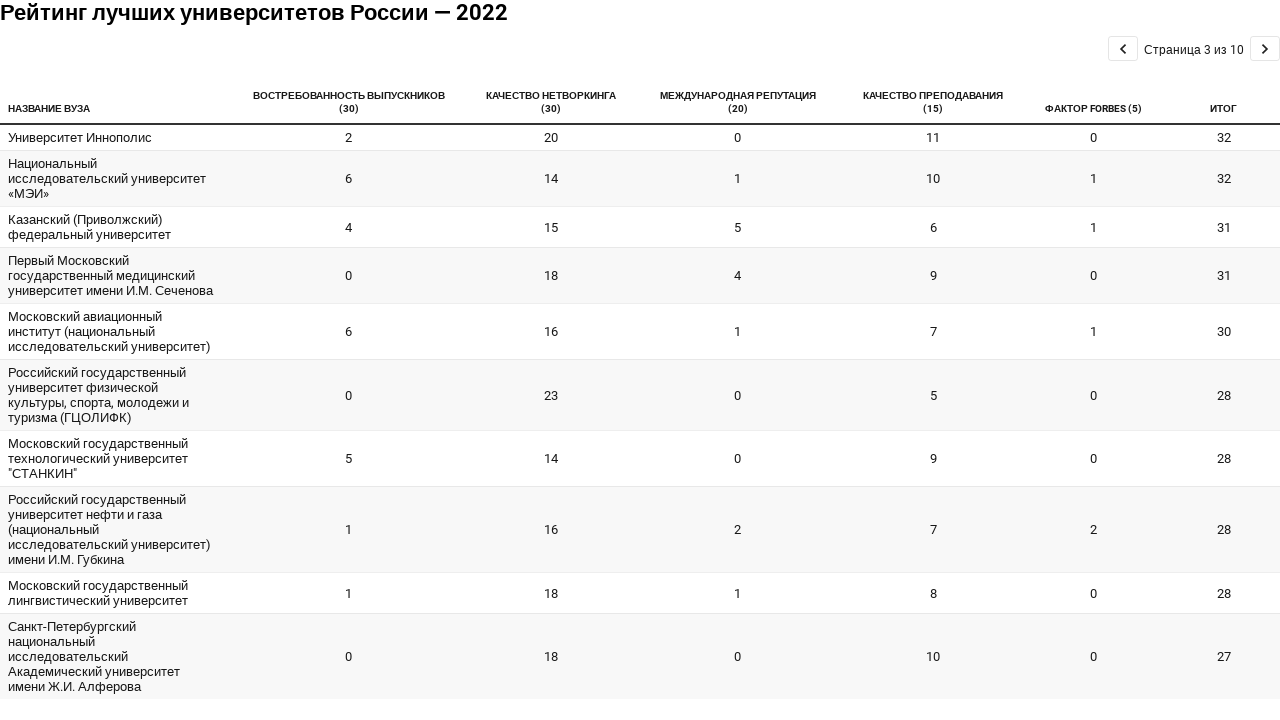

Waited for page stability before pagination
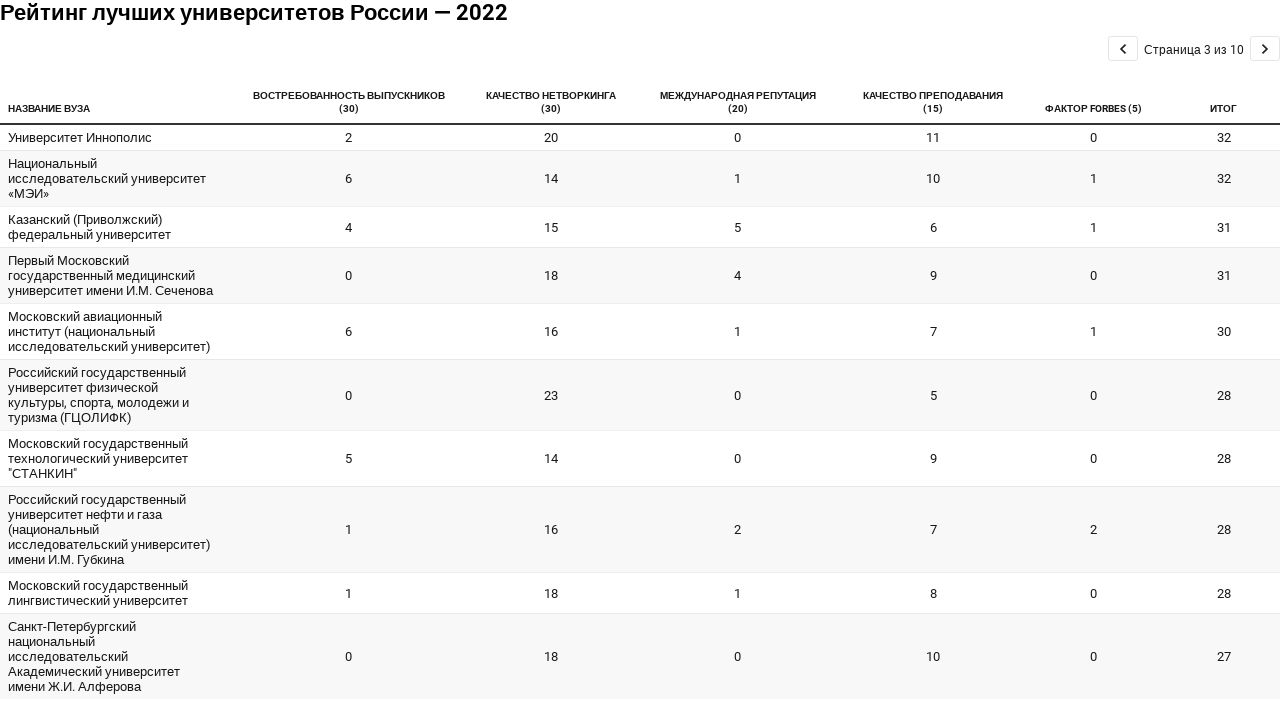

Clicked next page button (page 4) at (1265, 48) on .next.svelte-1ya2siw
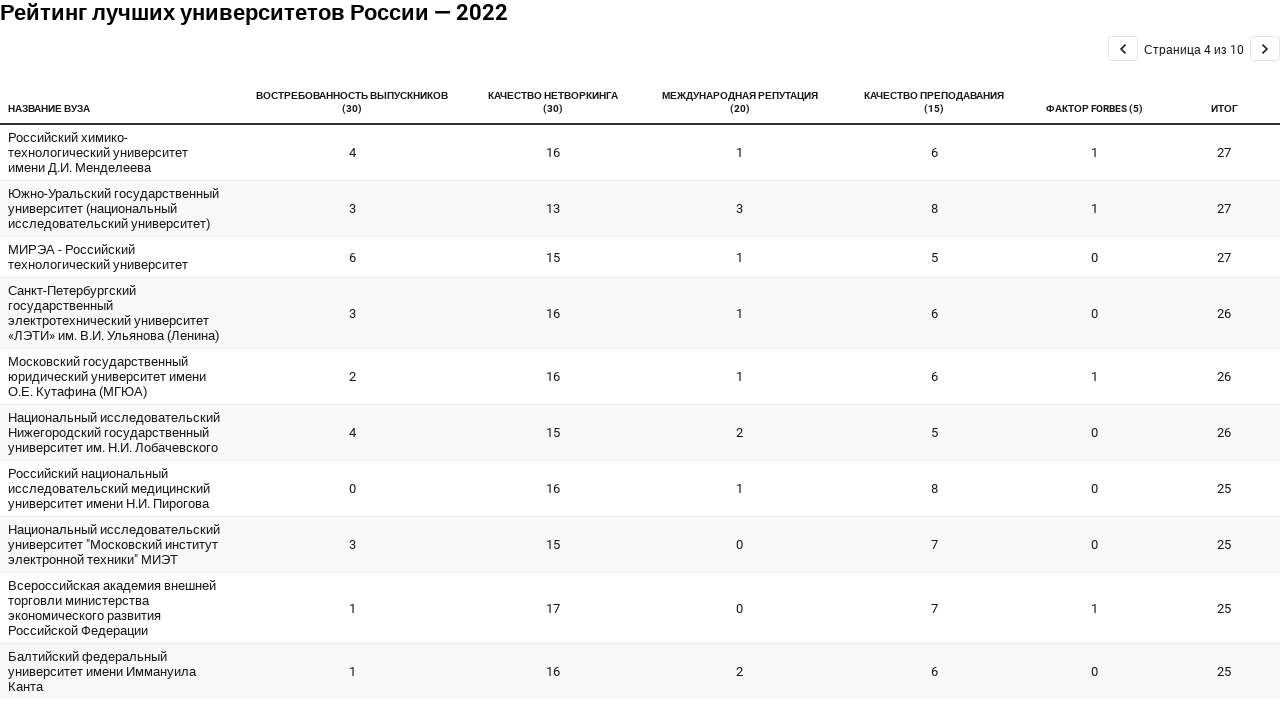

Table content updated on new page
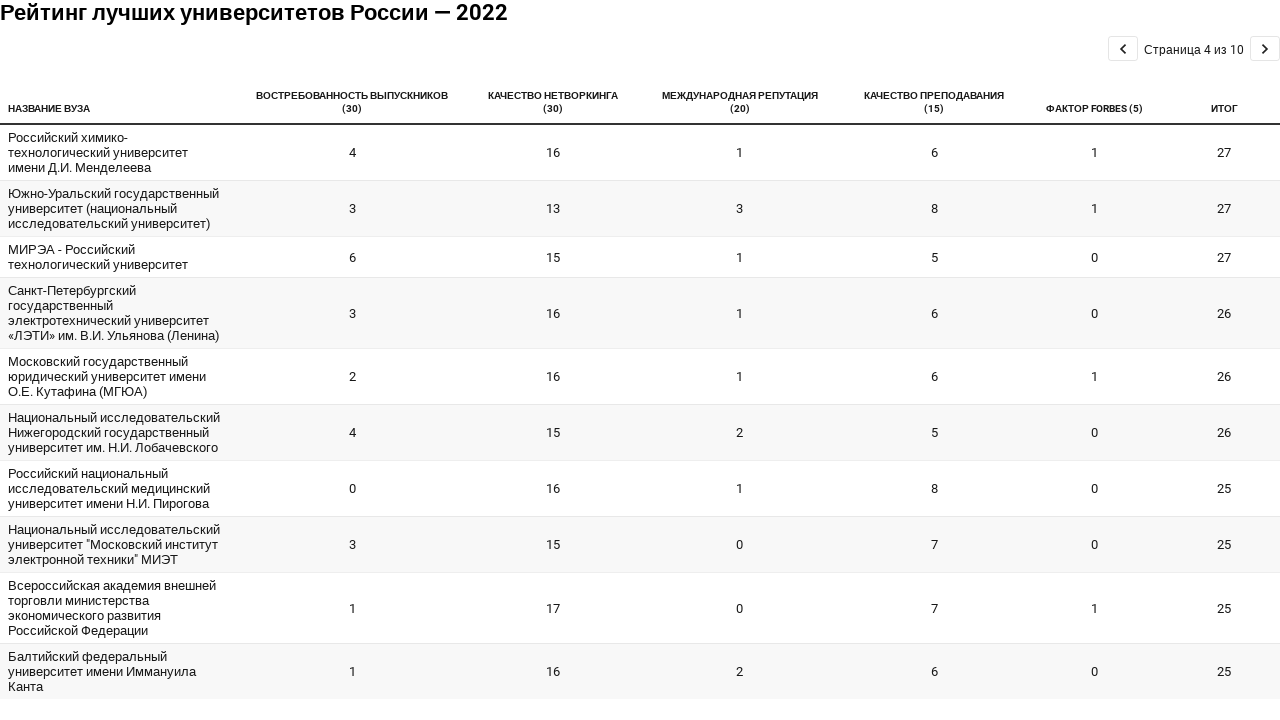

Waited for page content to stabilize
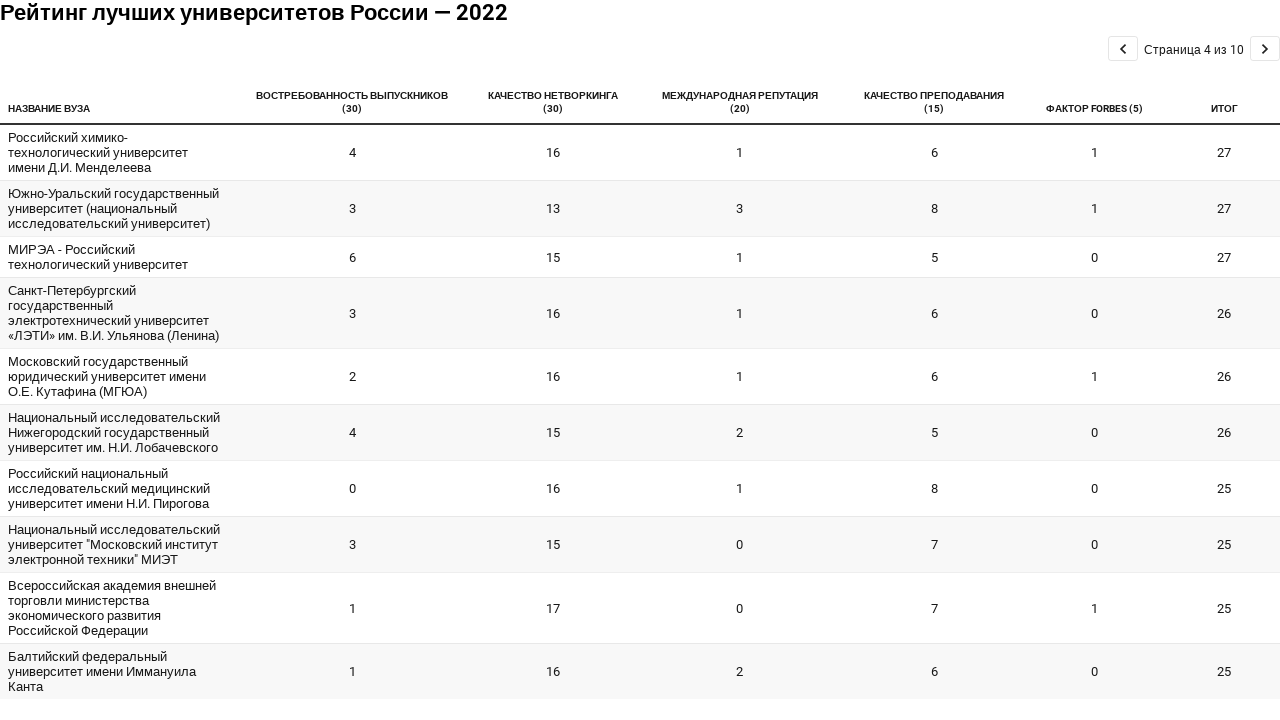

Waited for page stability before pagination
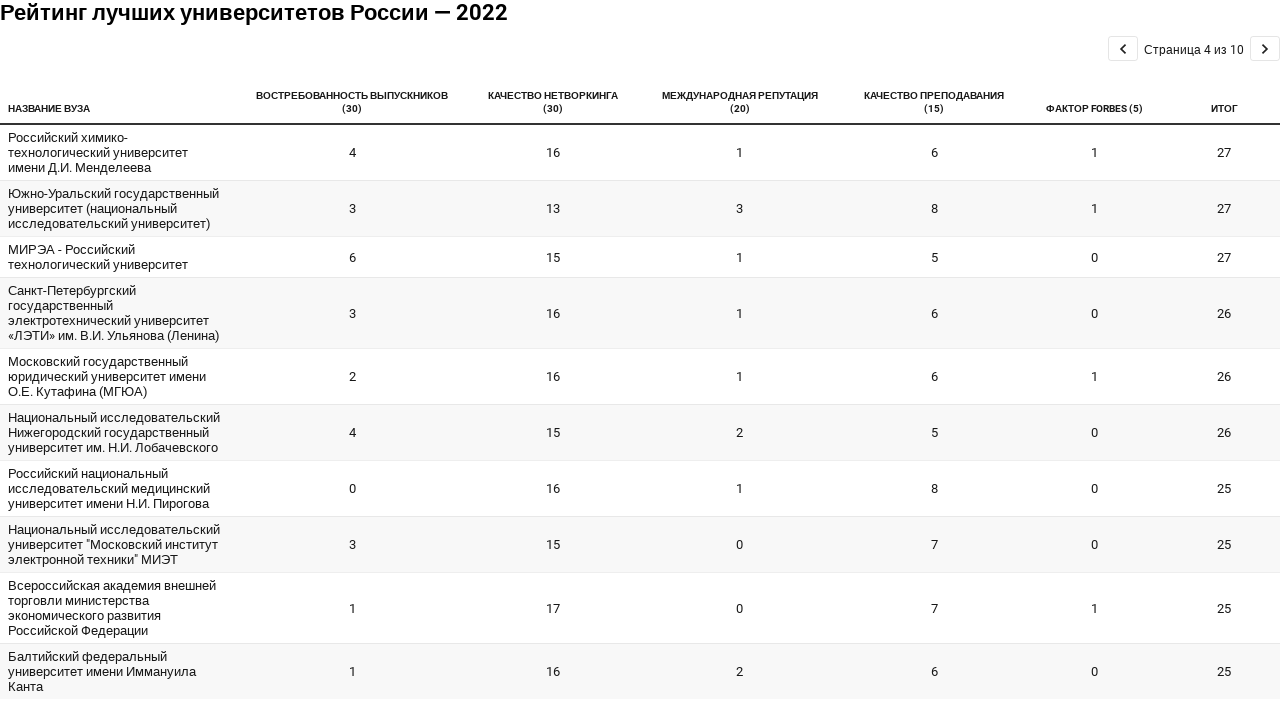

Clicked next page button (page 5) at (1265, 48) on .next.svelte-1ya2siw
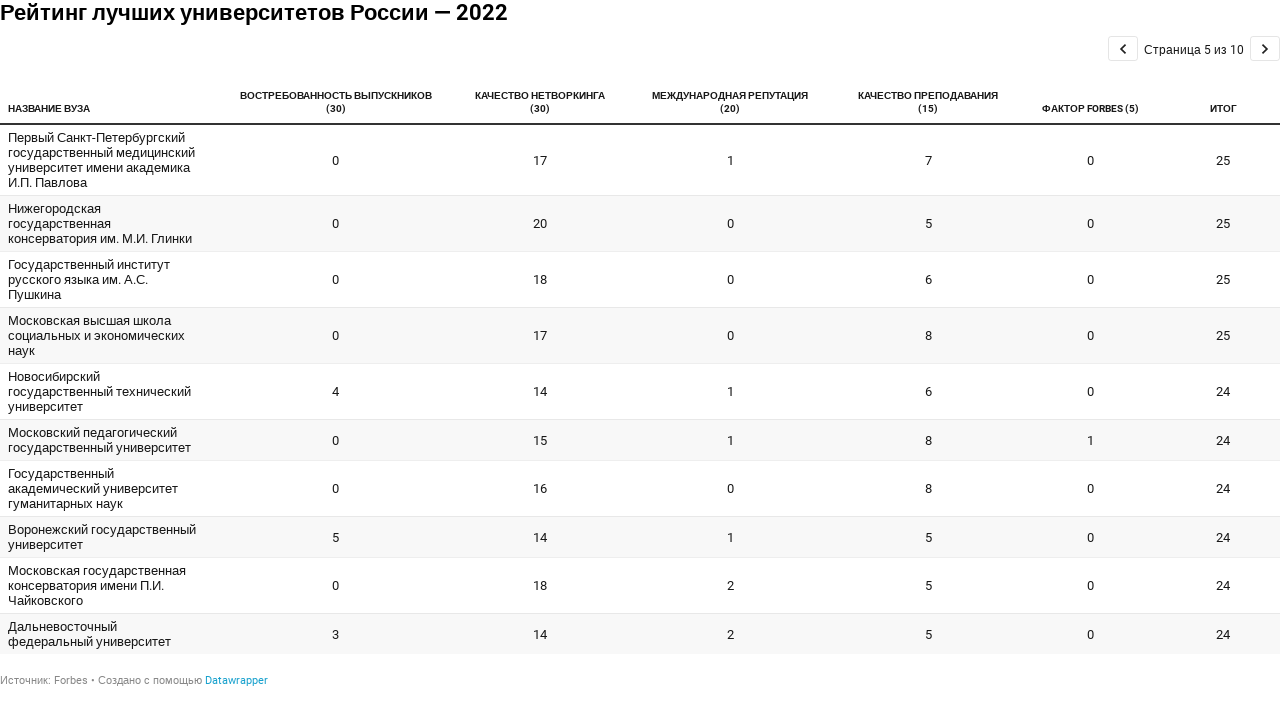

Table content updated on new page
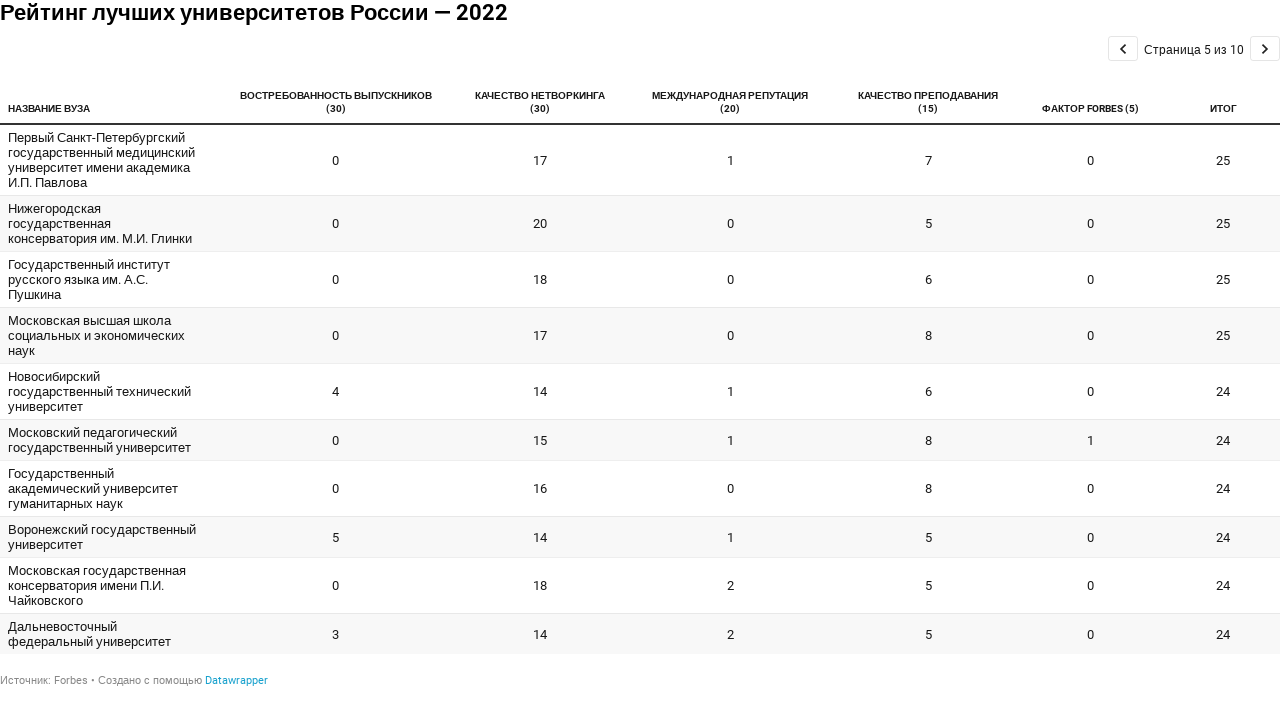

Waited for page content to stabilize
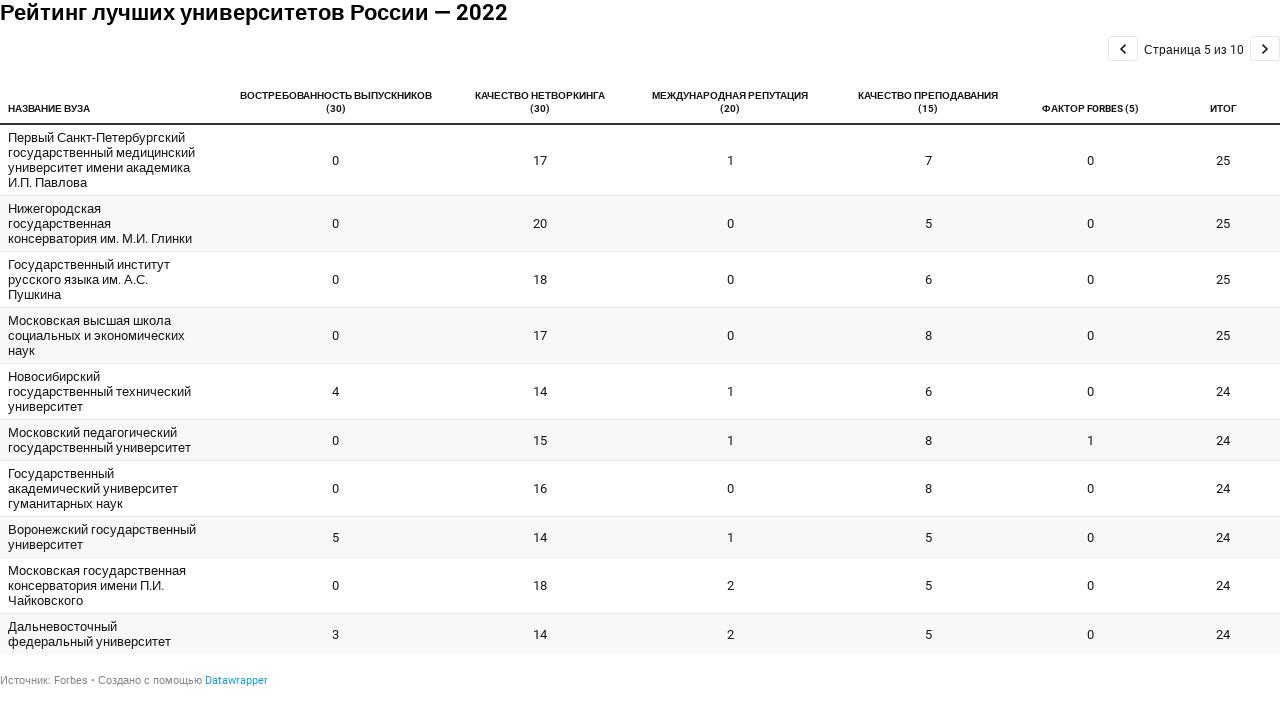

Waited for page stability before pagination
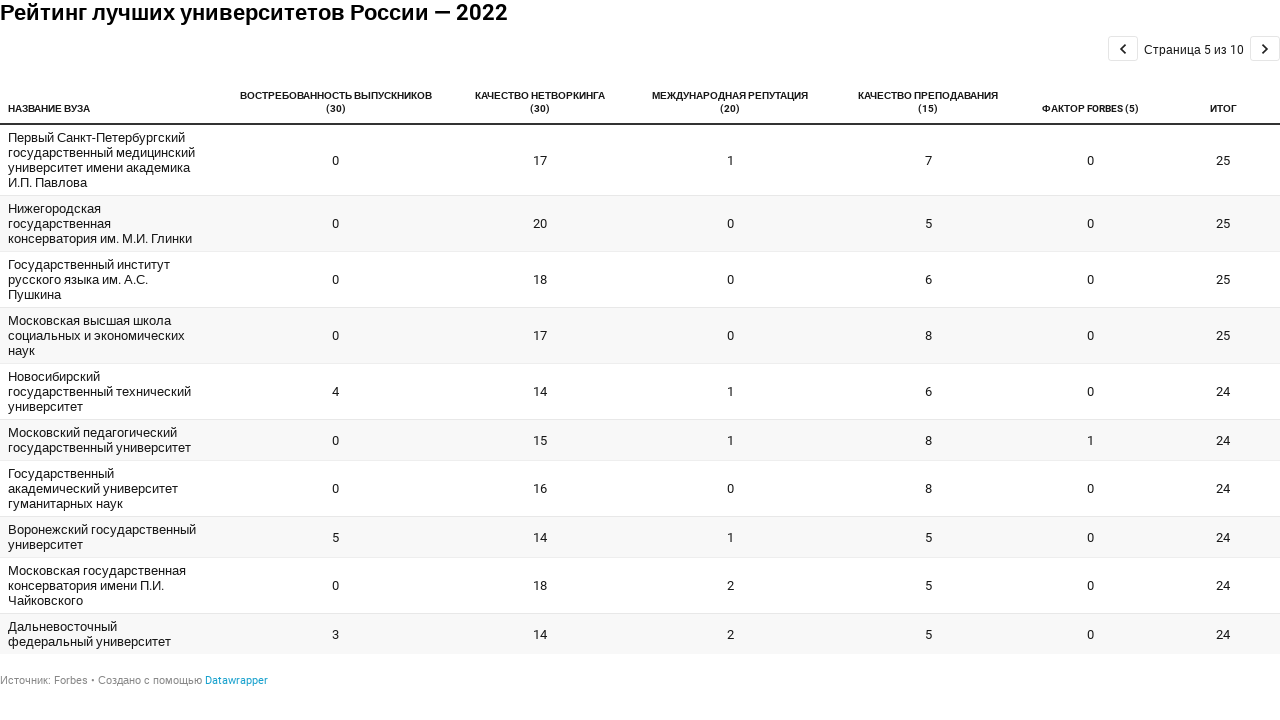

Clicked next page button (page 6) at (1265, 48) on .next.svelte-1ya2siw
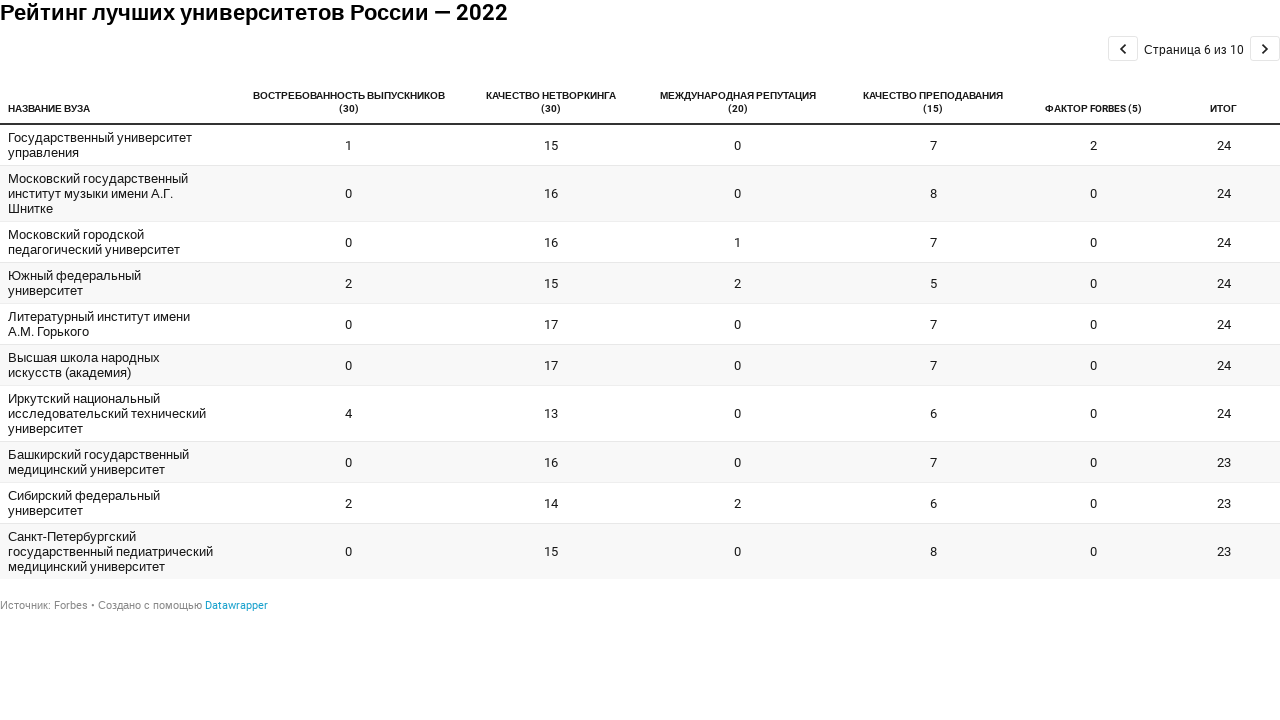

Table content updated on new page
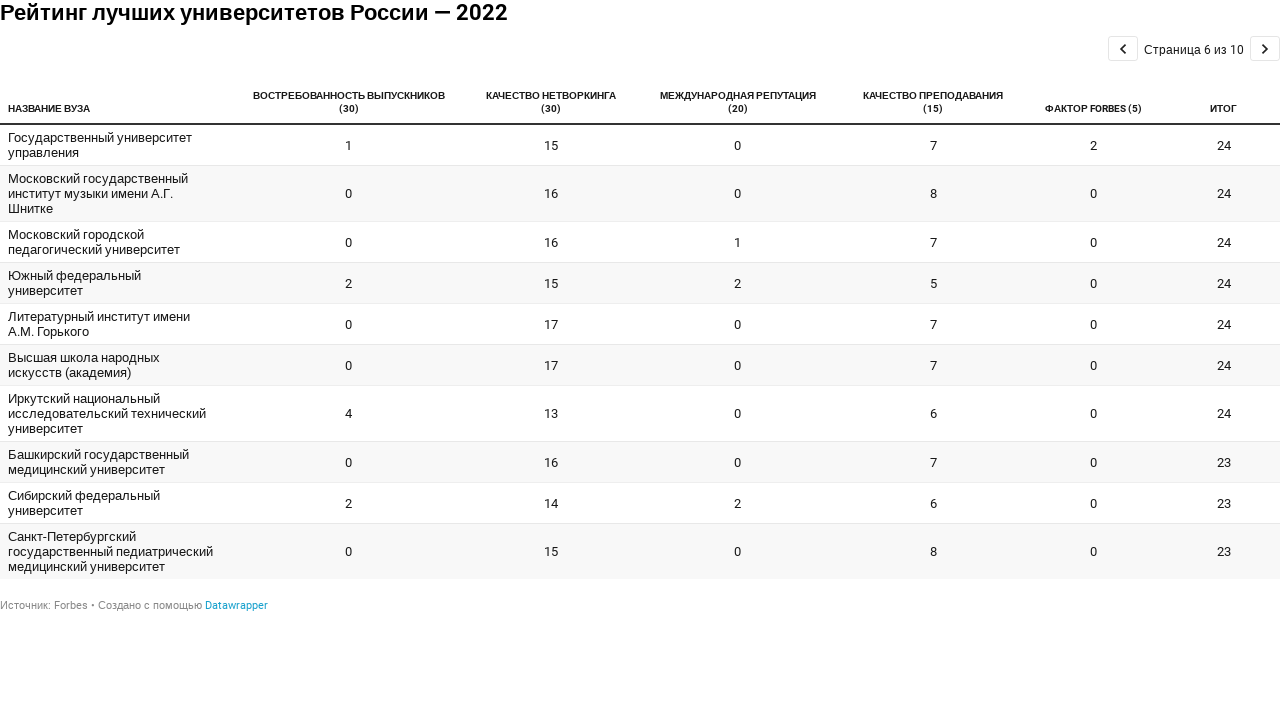

Waited for page content to stabilize
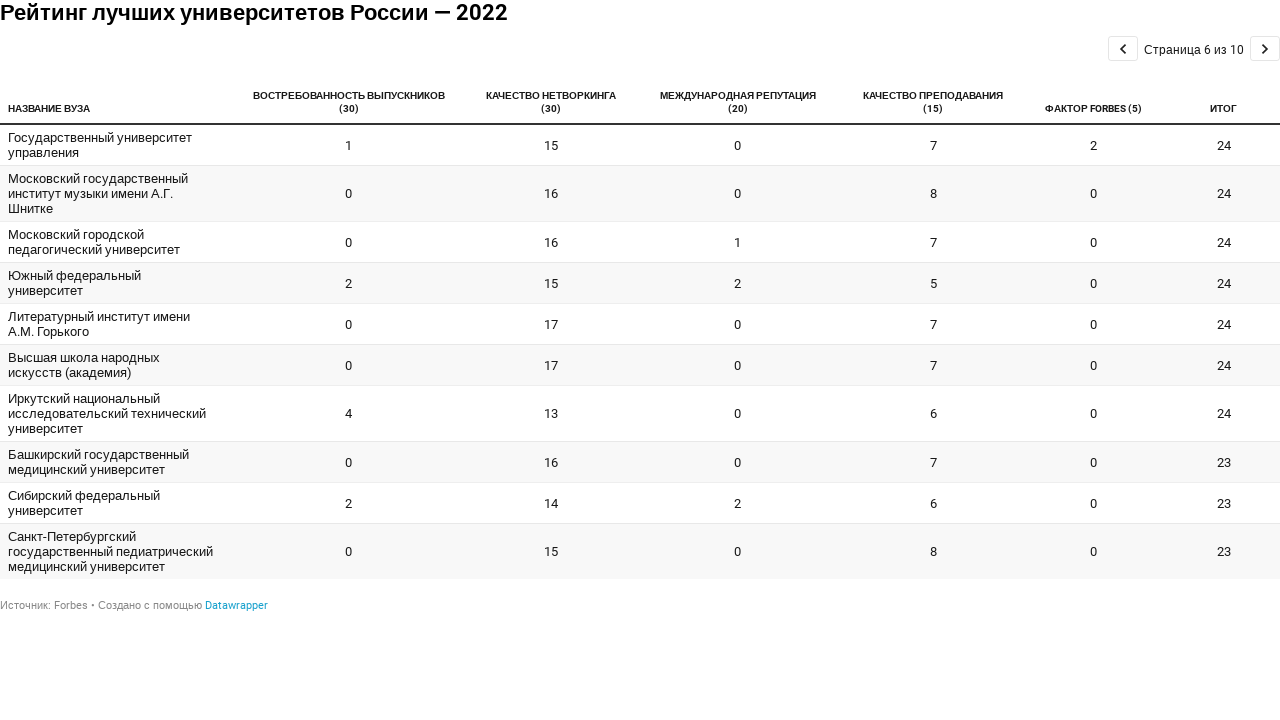

Waited for page stability before pagination
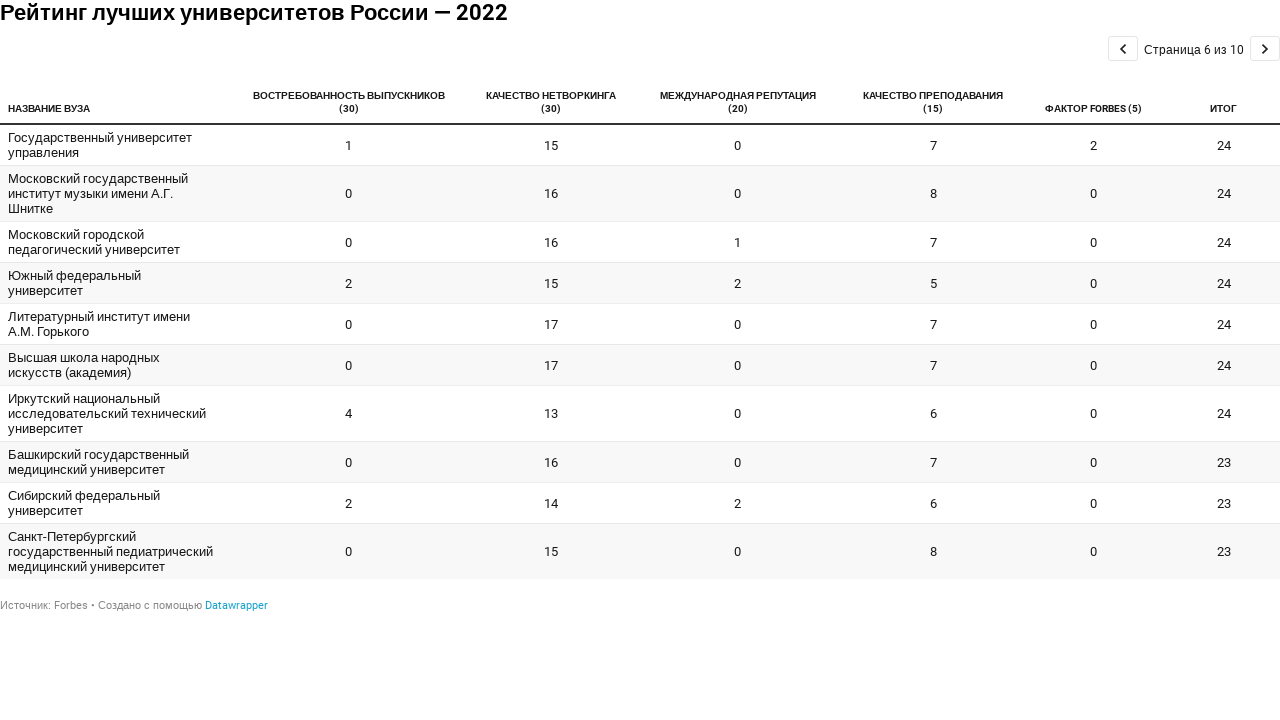

Clicked next page button (page 7) at (1265, 48) on .next.svelte-1ya2siw
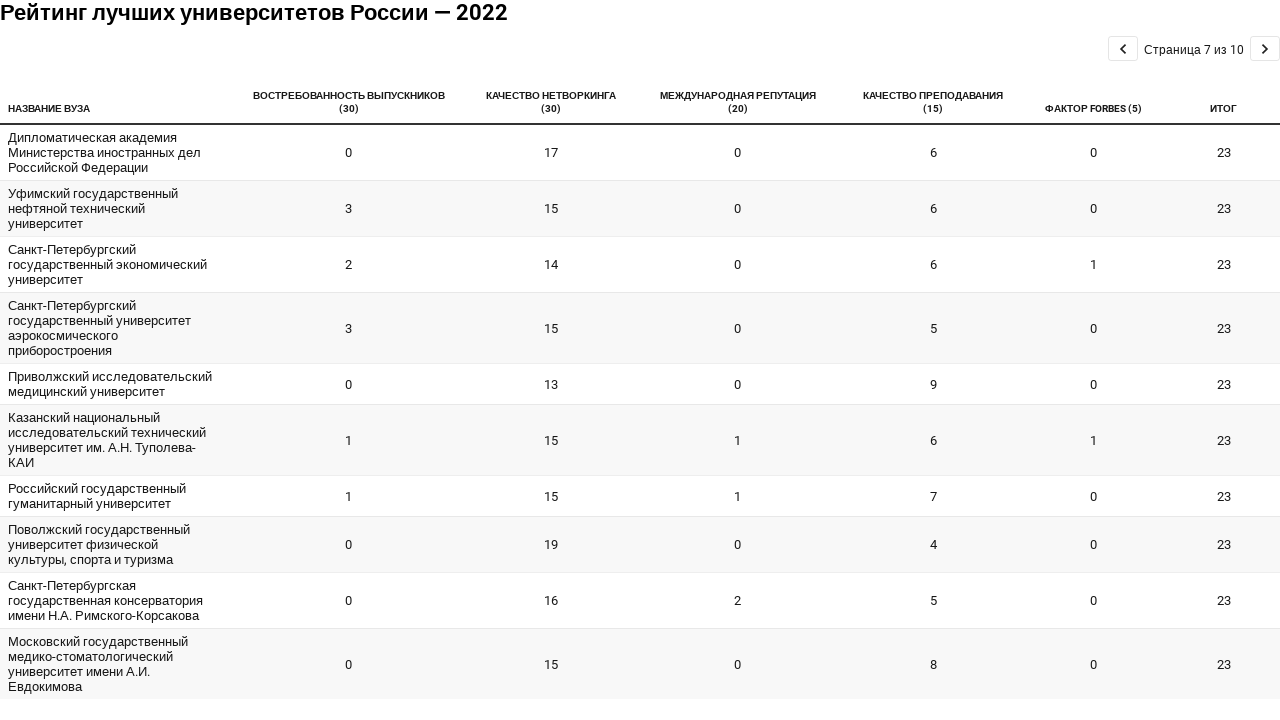

Table content updated on new page
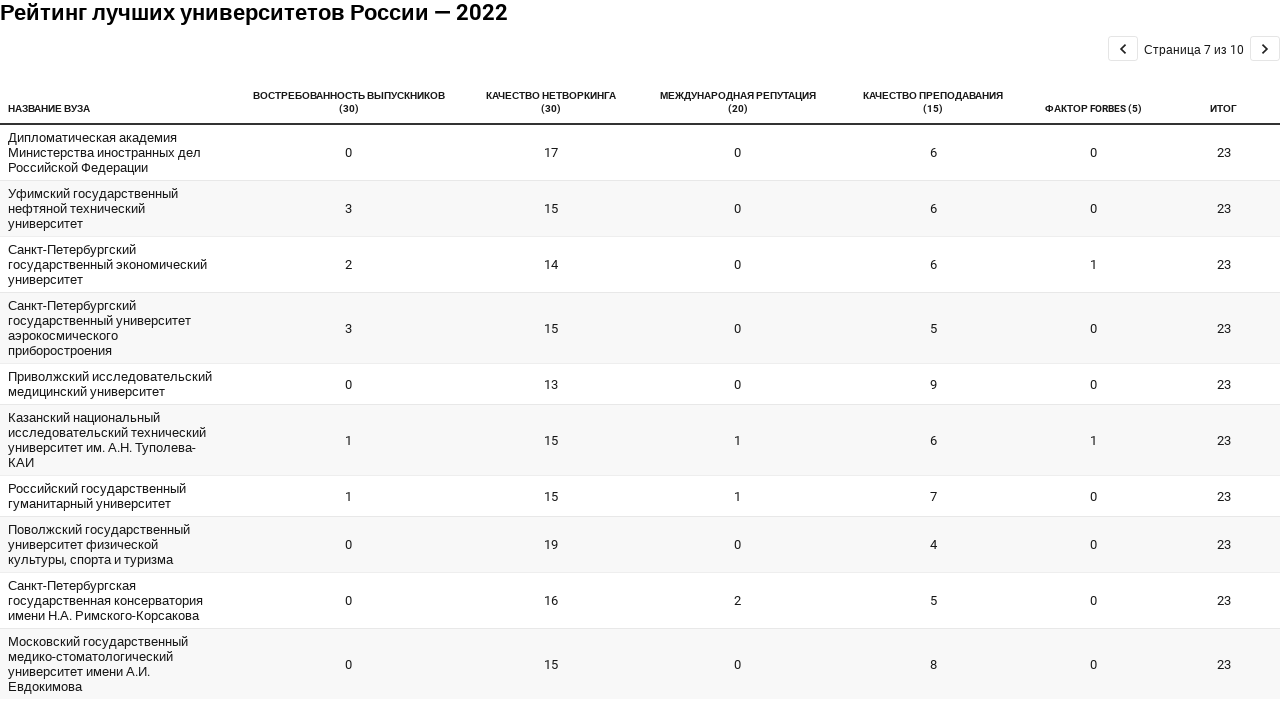

Waited for page content to stabilize
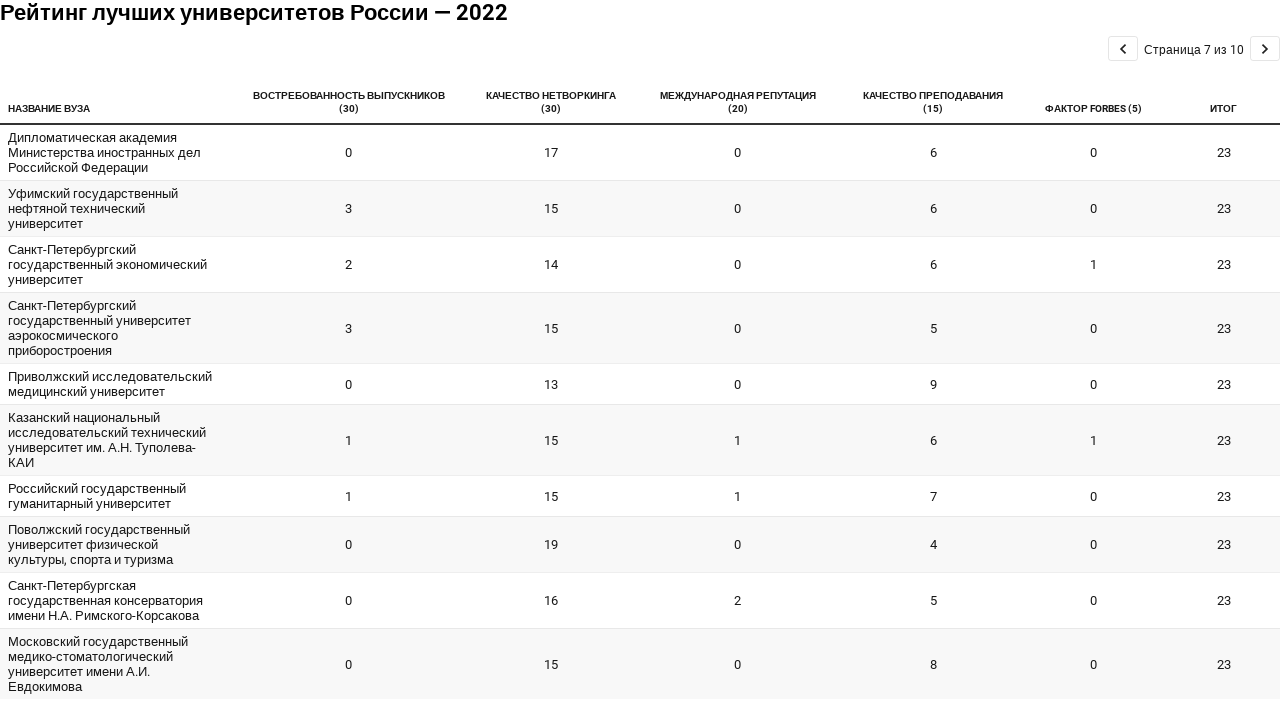

Waited for page stability before pagination
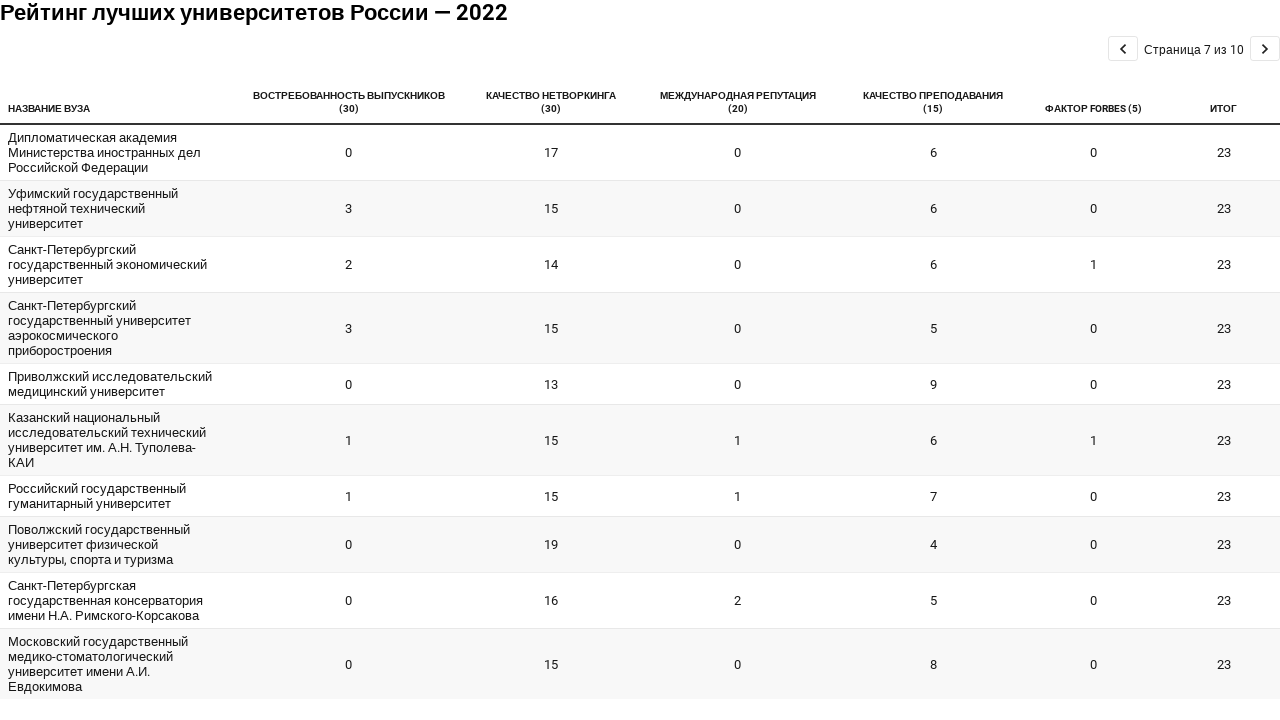

Clicked next page button (page 8) at (1265, 48) on .next.svelte-1ya2siw
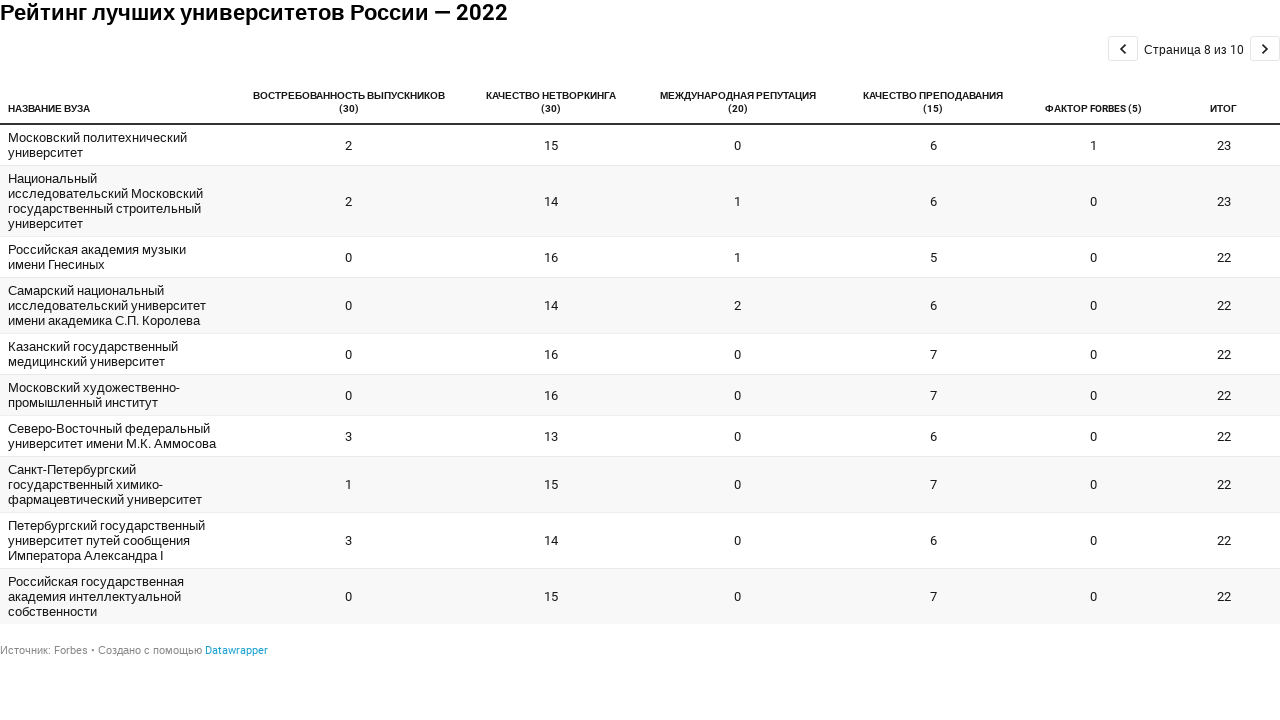

Table content updated on new page
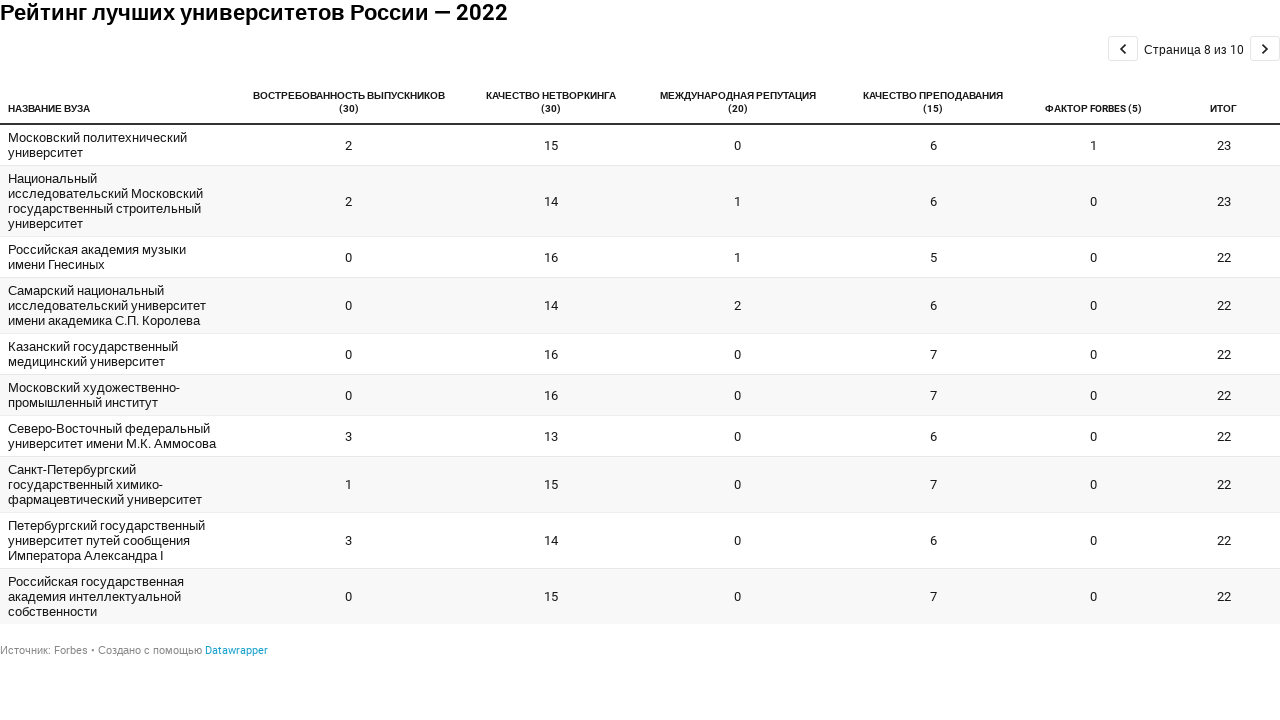

Waited for page content to stabilize
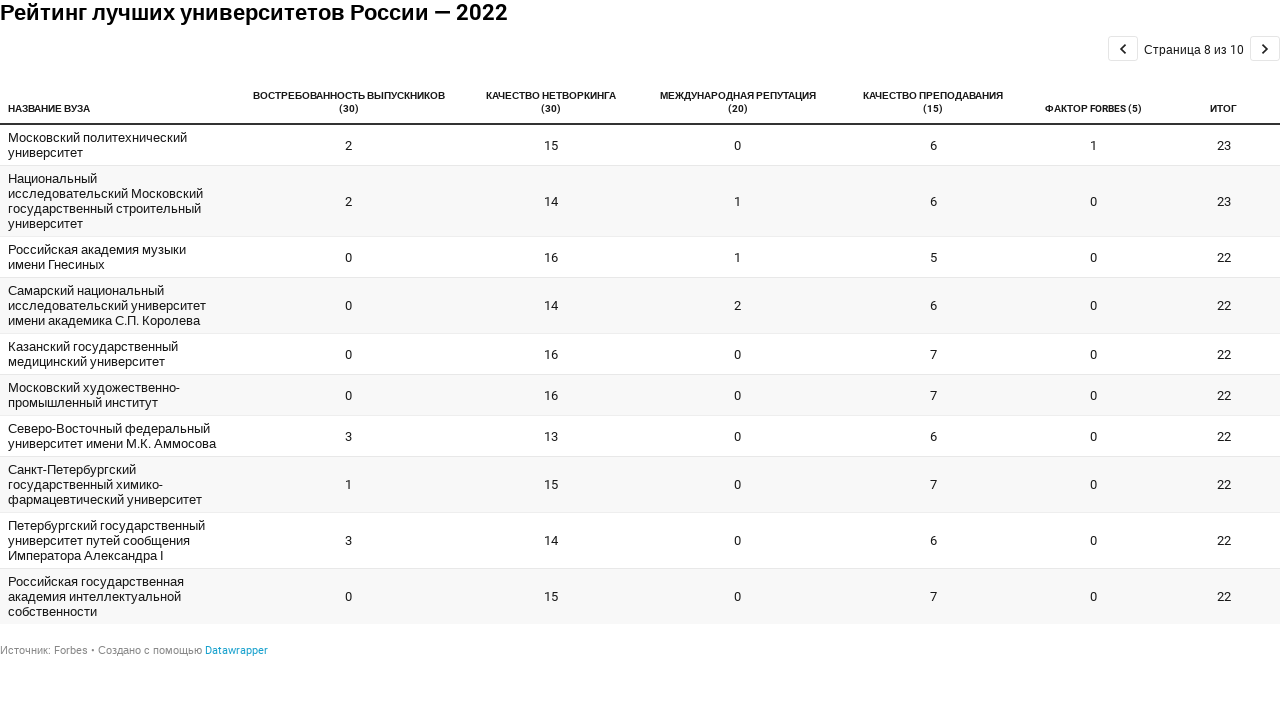

Waited for page stability before pagination
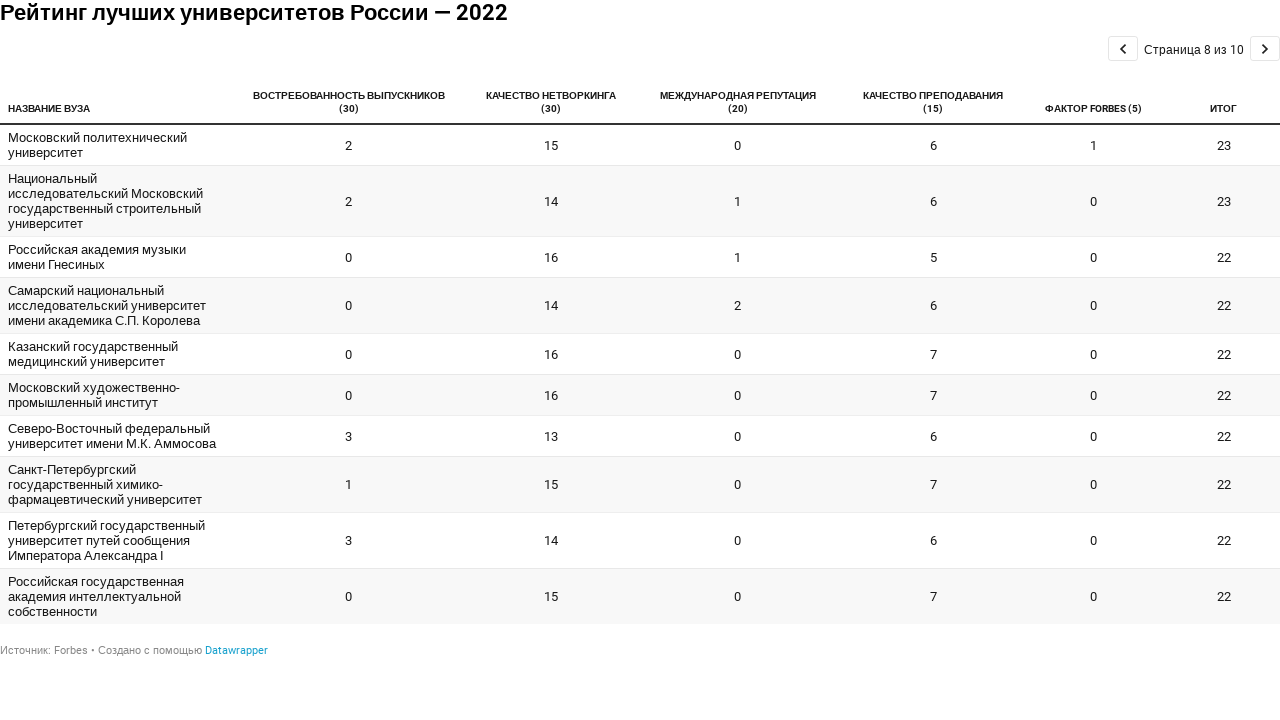

Clicked next page button (page 9) at (1265, 48) on .next.svelte-1ya2siw
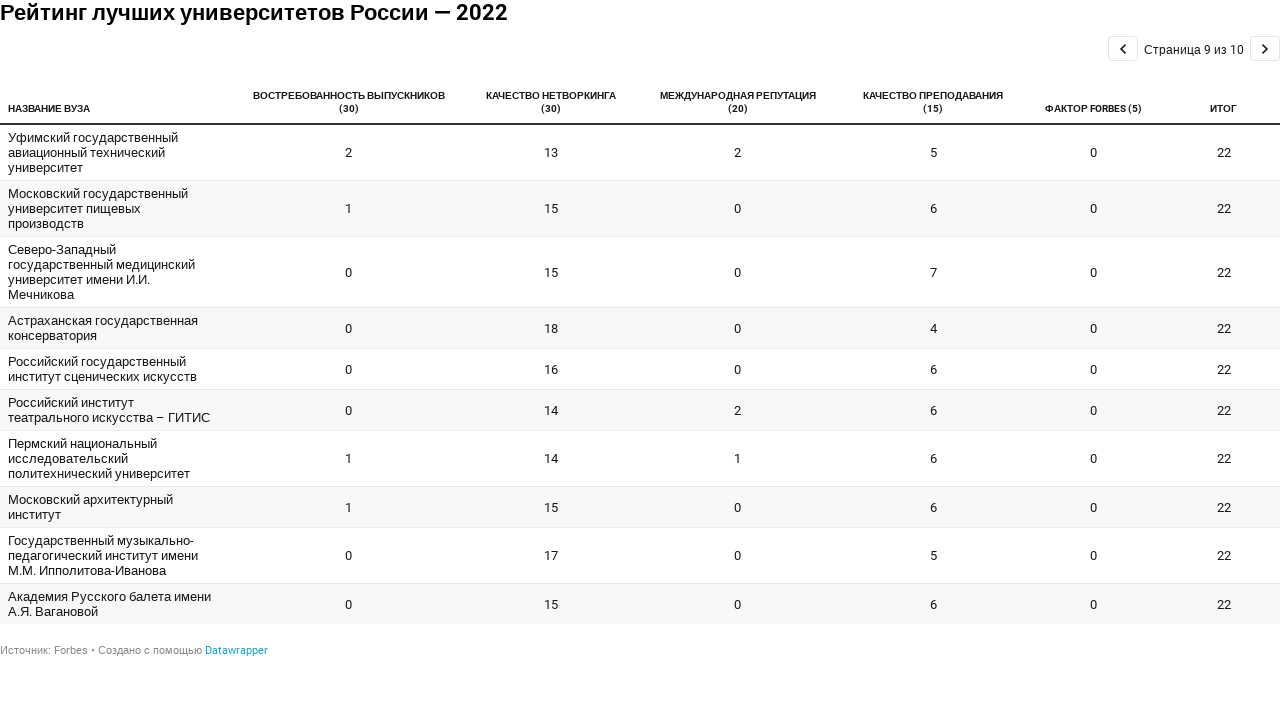

Table content updated on new page
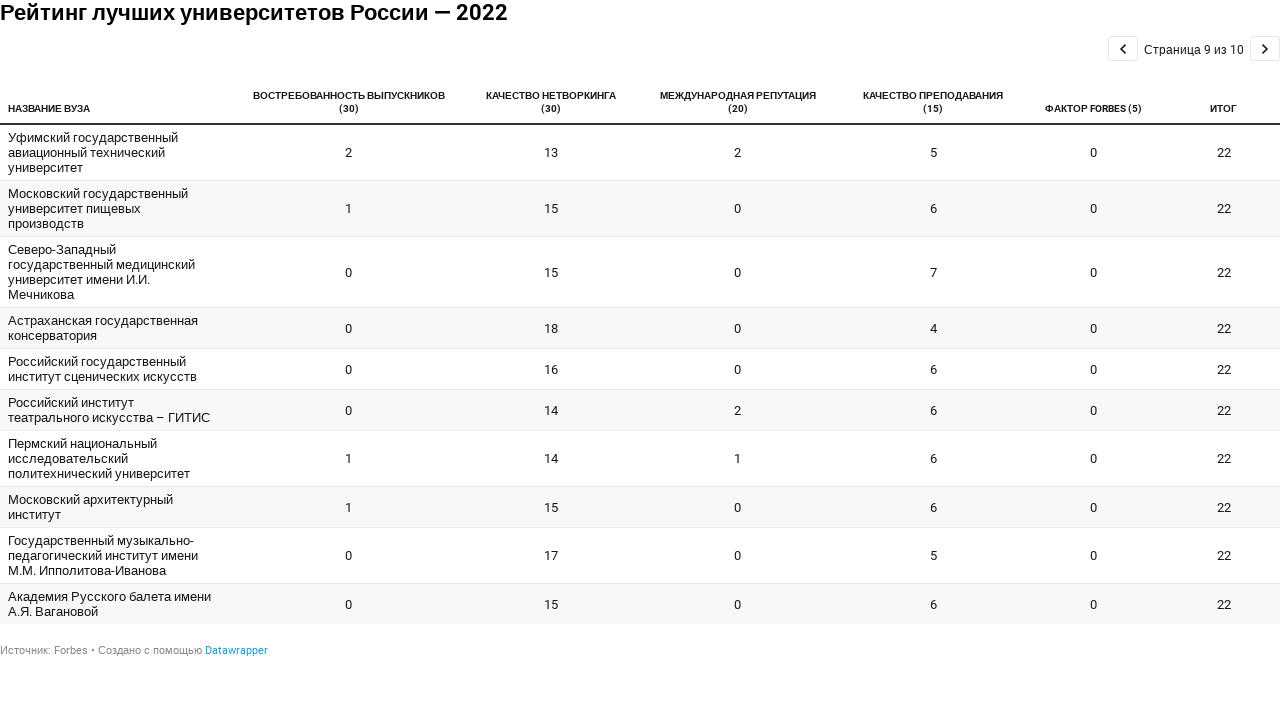

Waited for page content to stabilize
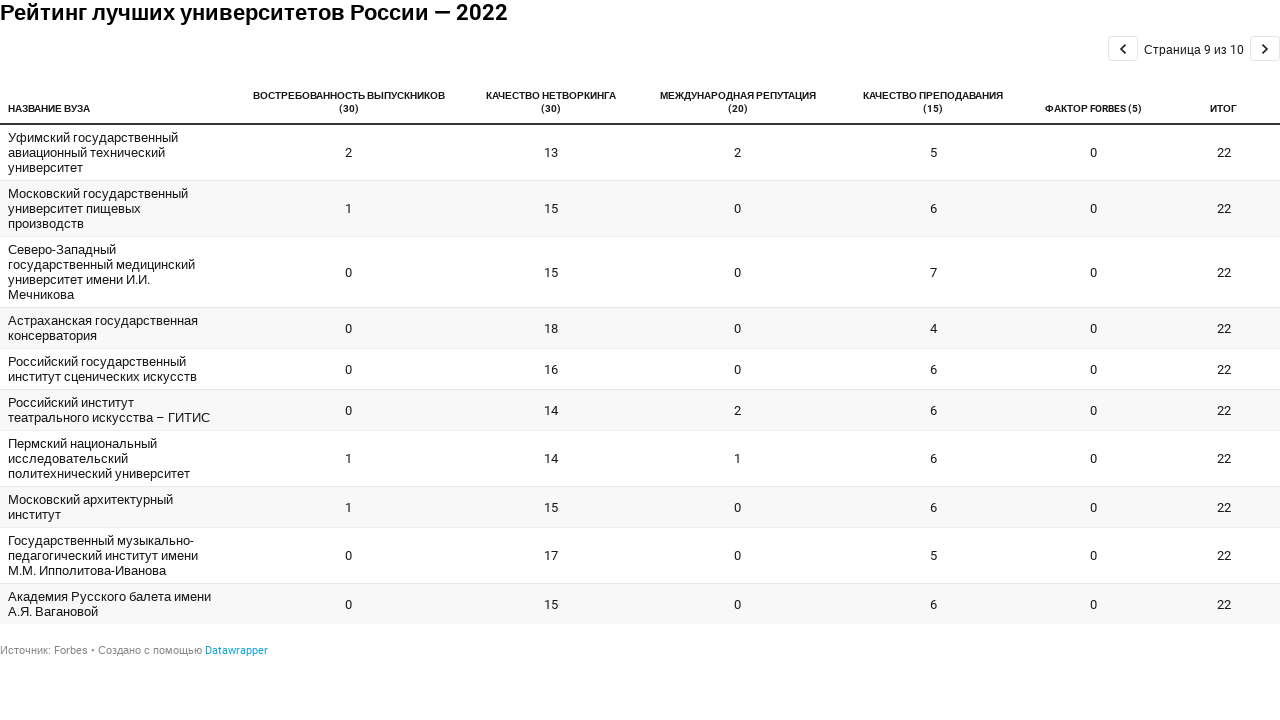

Waited for page stability before pagination
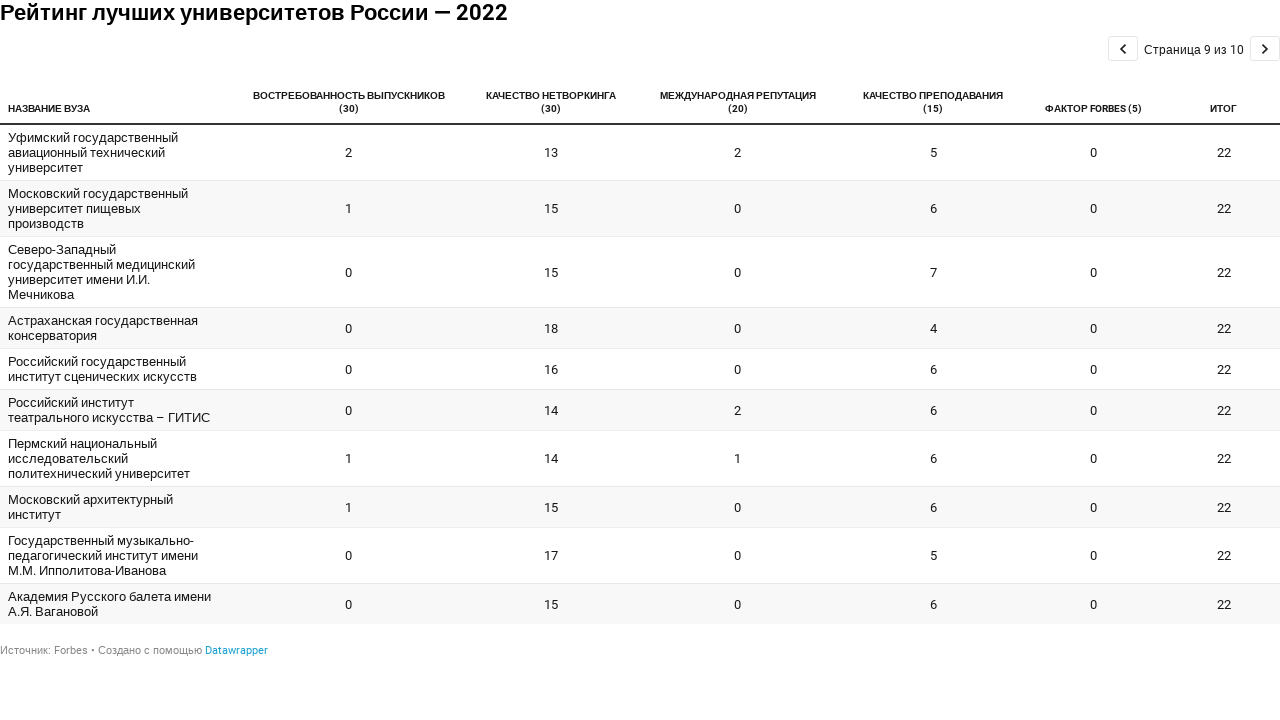

Clicked next page button (page 10) at (1265, 48) on .next.svelte-1ya2siw
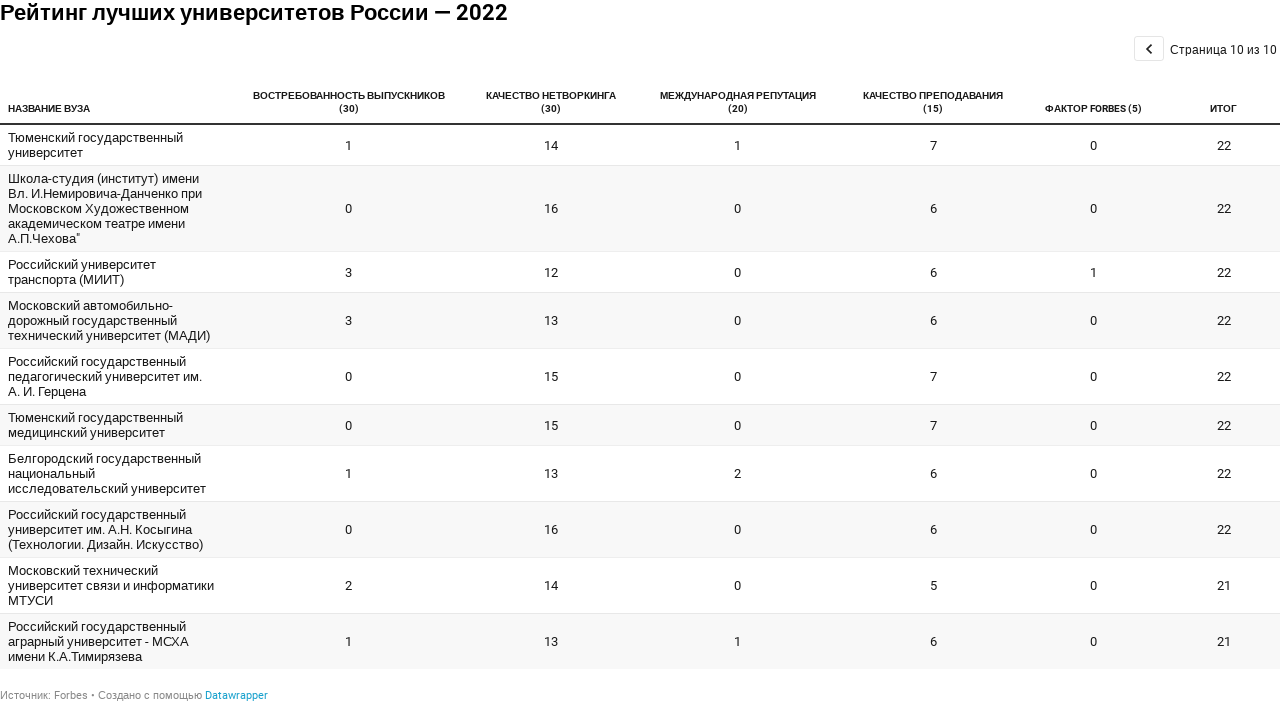

Table content updated on new page
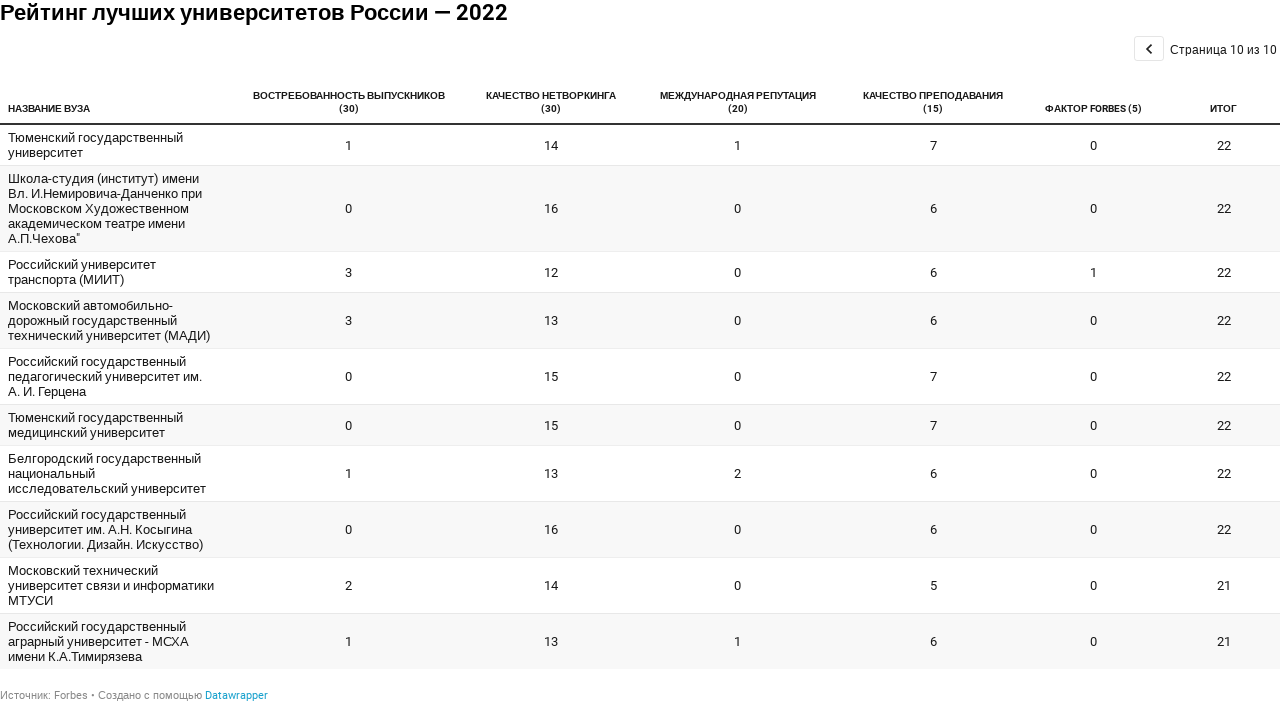

Waited for page content to stabilize
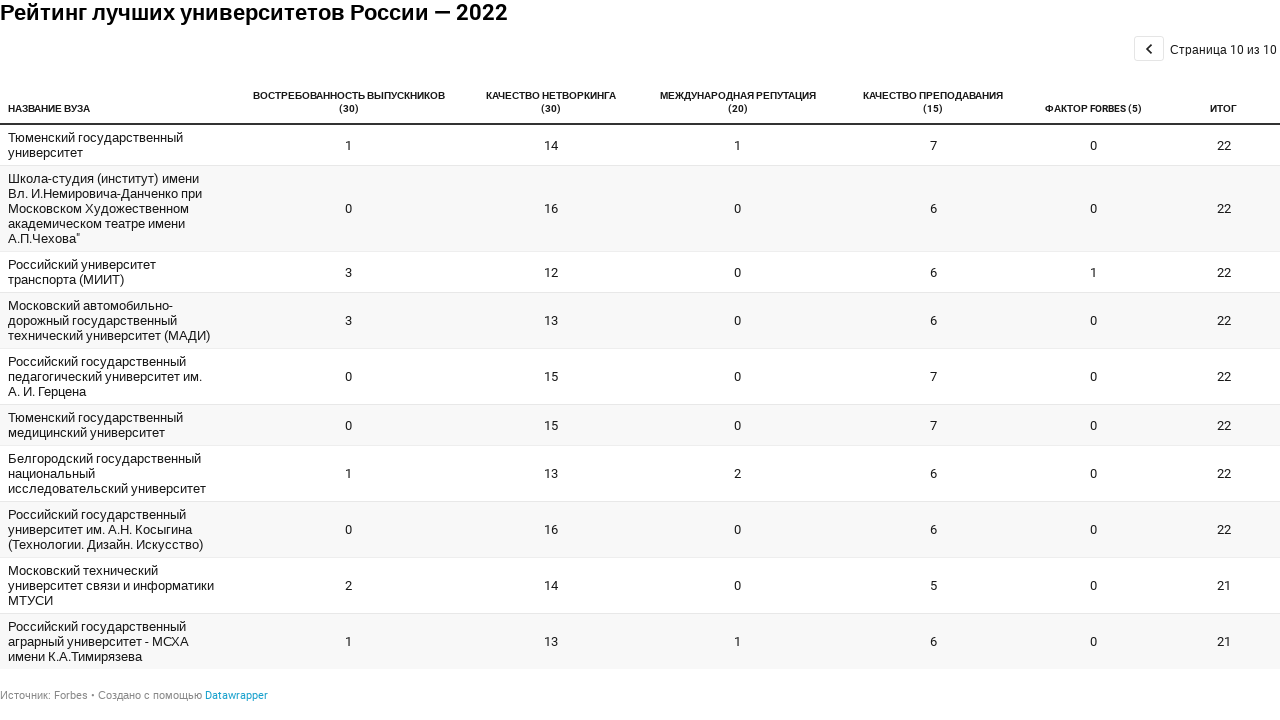

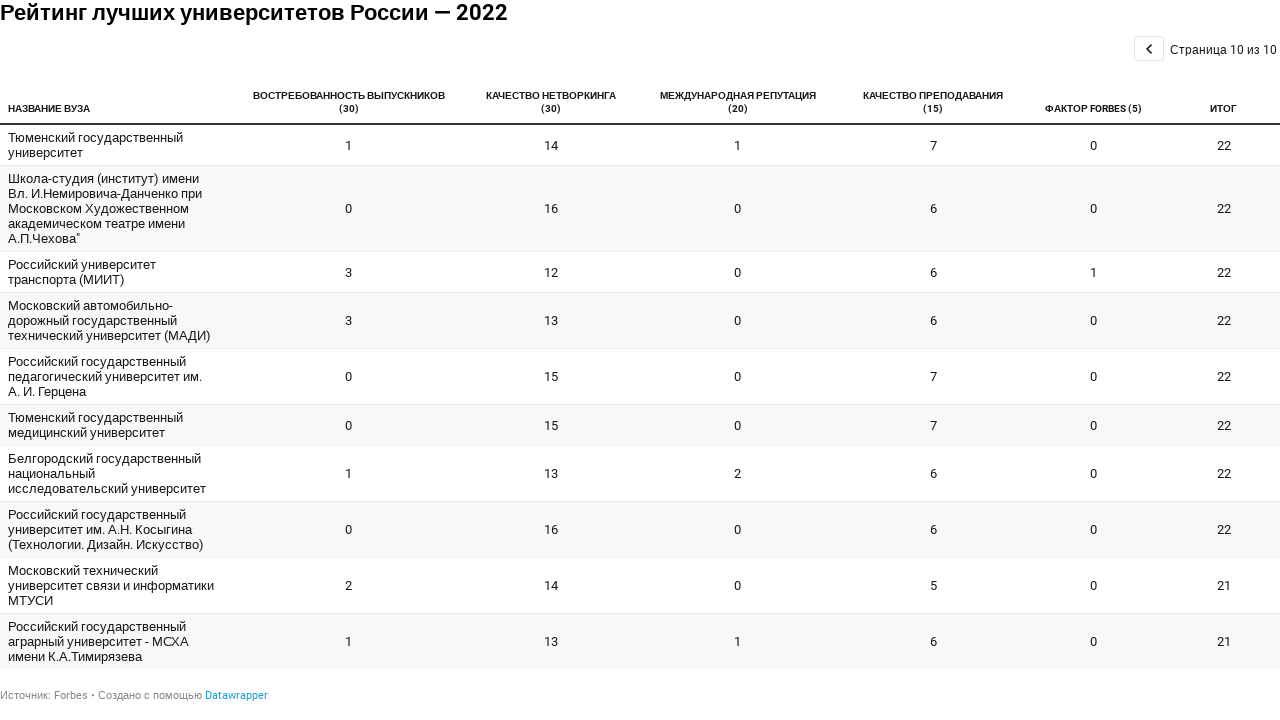